Tests page scrolling functionality by scrolling down the page multiple times and then scrolling back up using JavaScript execution.

Starting URL: http://seleniumhq.org/download/

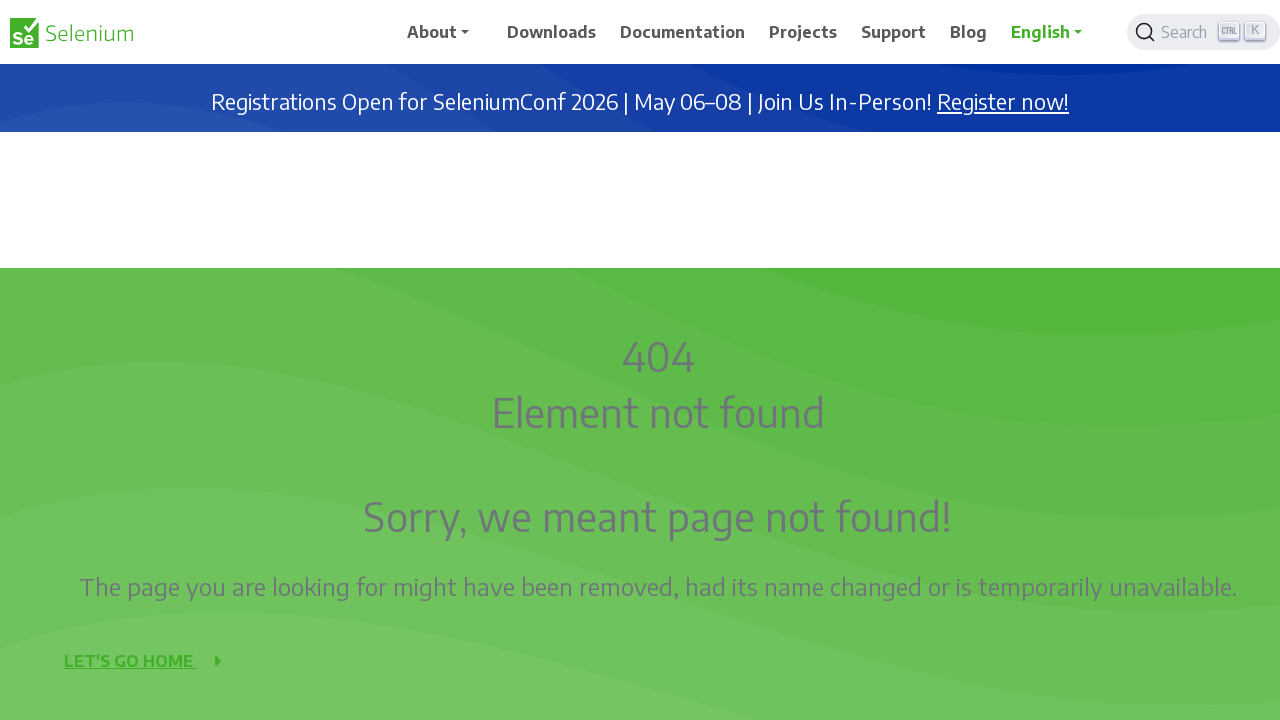

Navigated to Selenium HQ download page
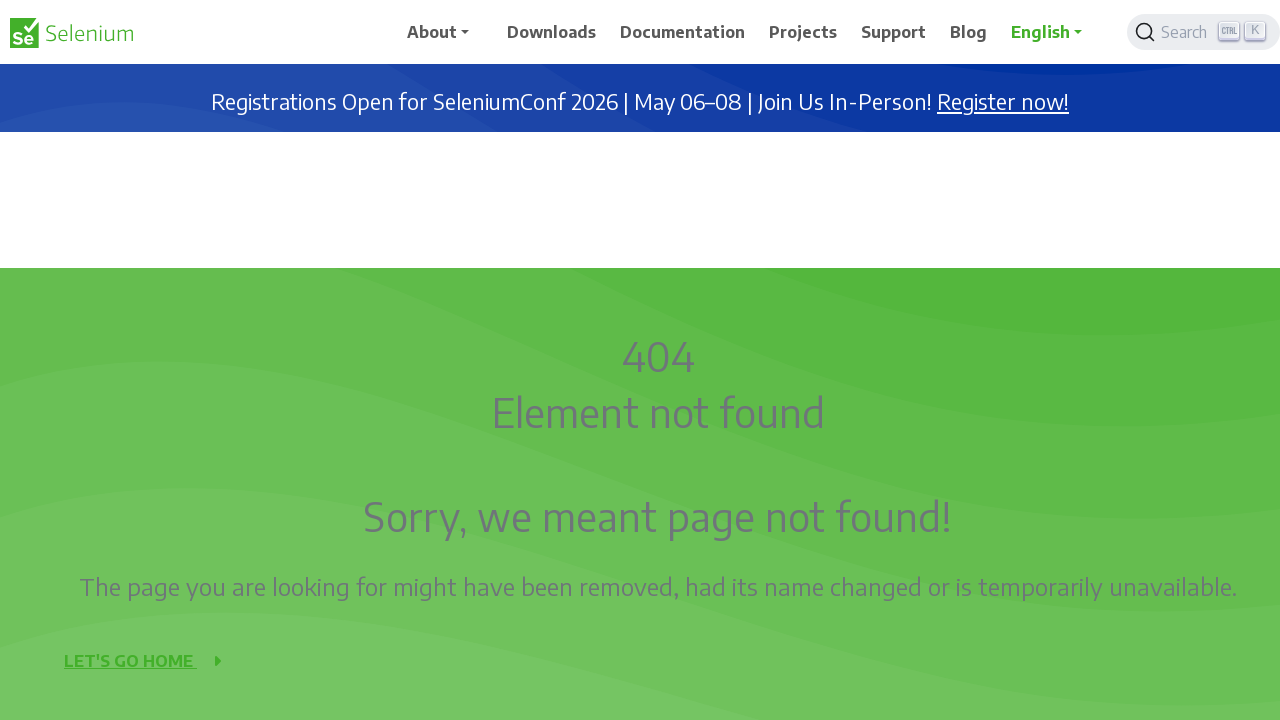

Scrolled down by 1000 pixels (iteration 1/9)
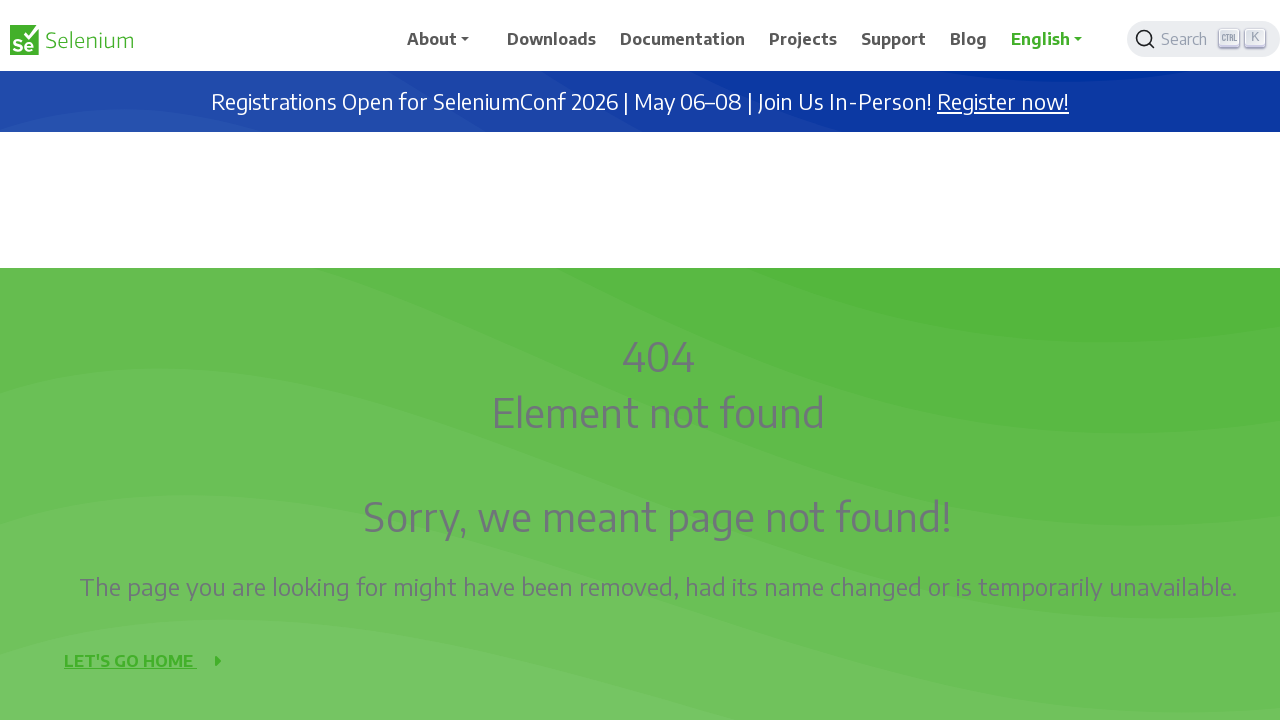

Waited 1 second after scrolling down (iteration 1/9)
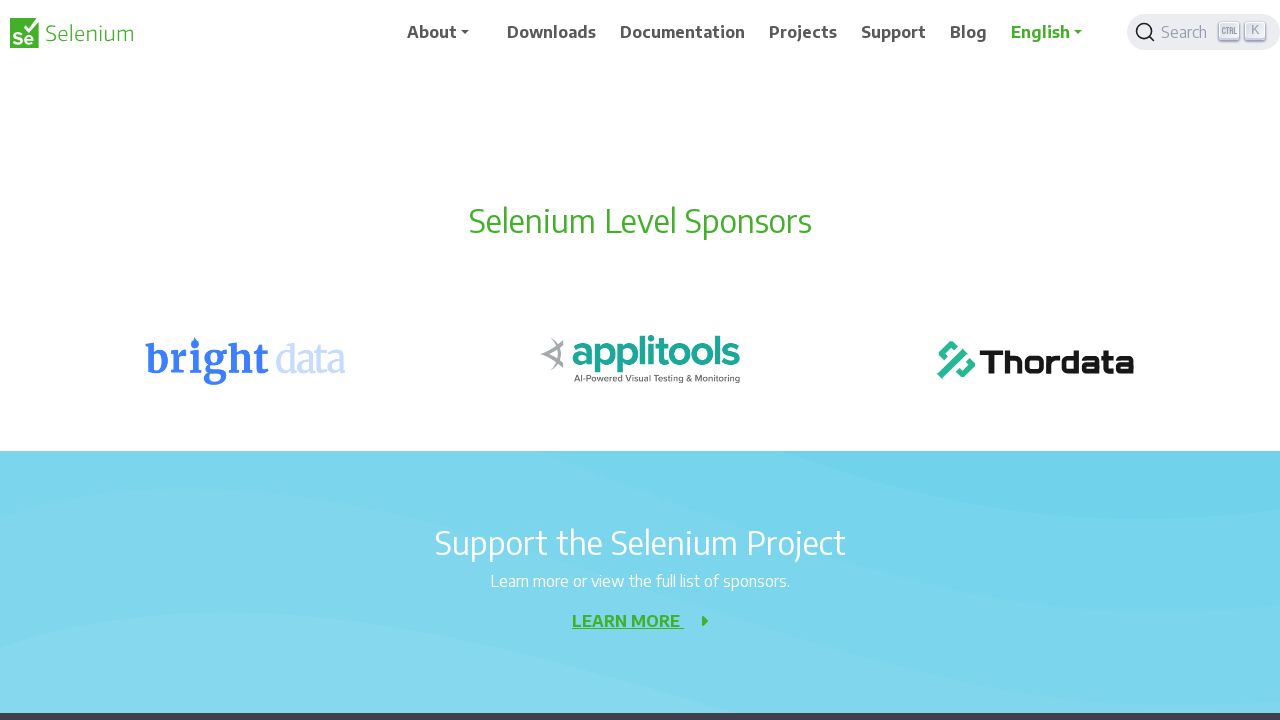

Scrolled down by 1000 pixels (iteration 2/9)
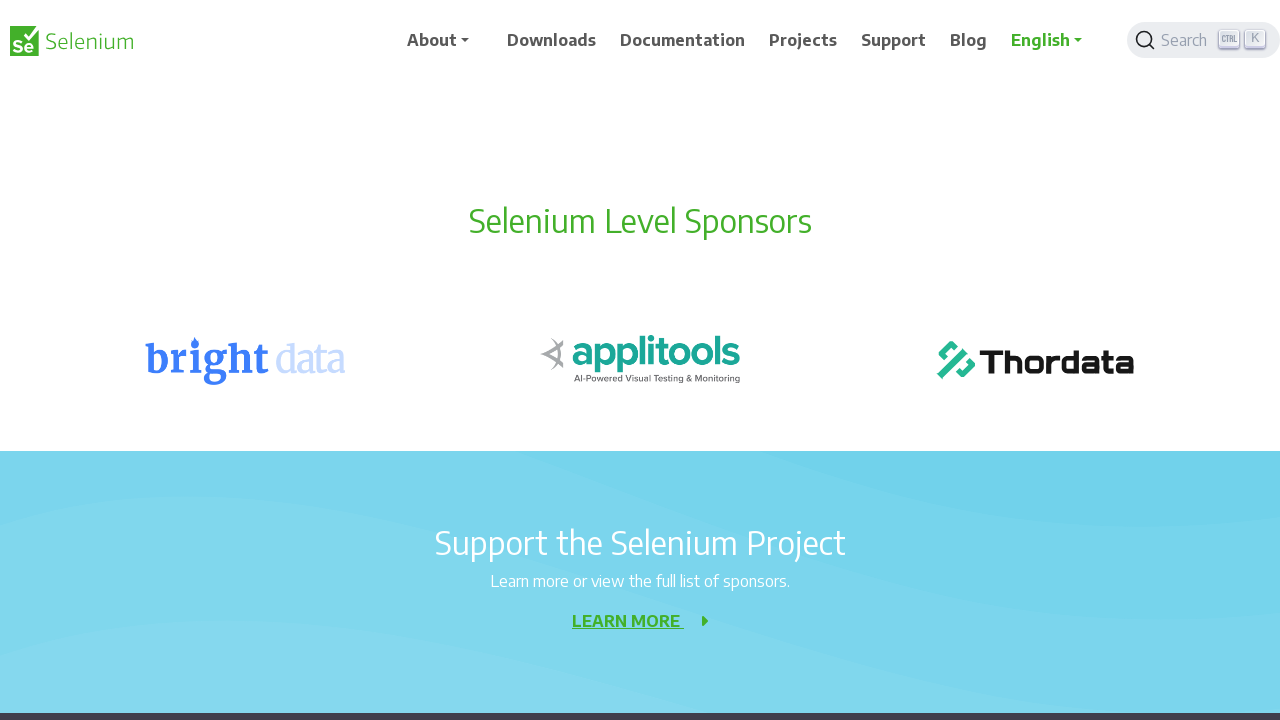

Waited 1 second after scrolling down (iteration 2/9)
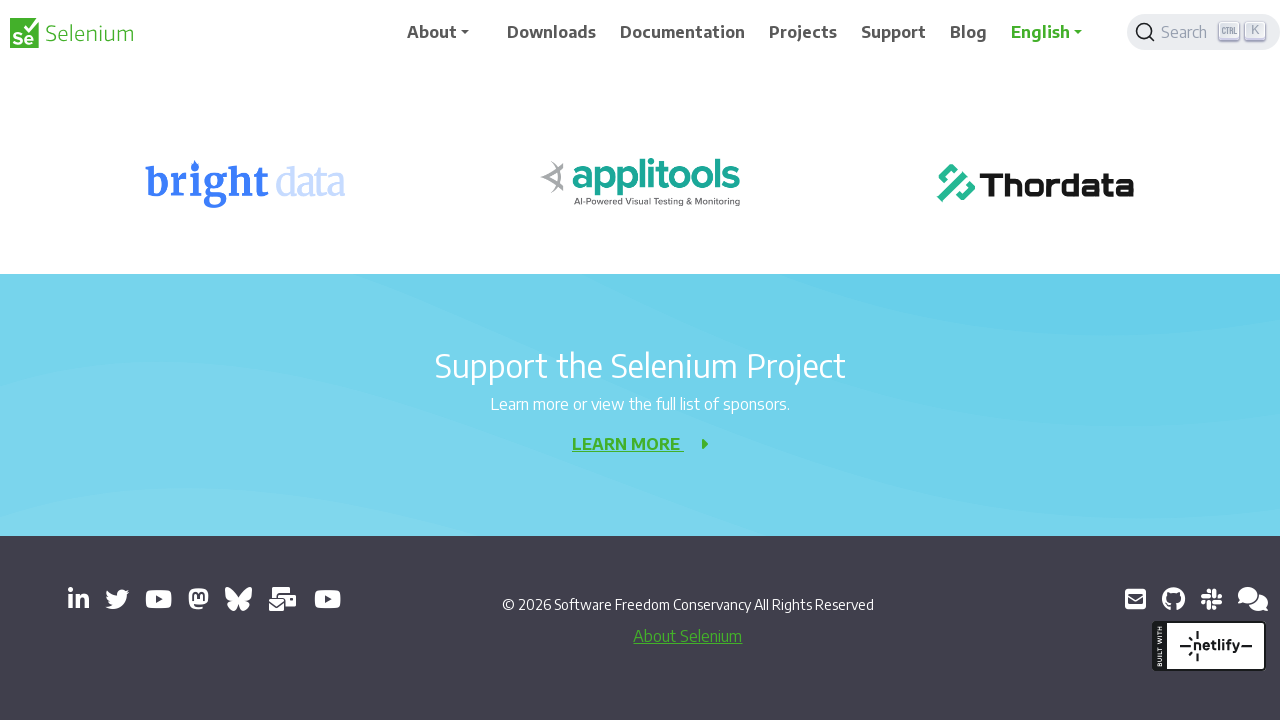

Scrolled down by 1000 pixels (iteration 3/9)
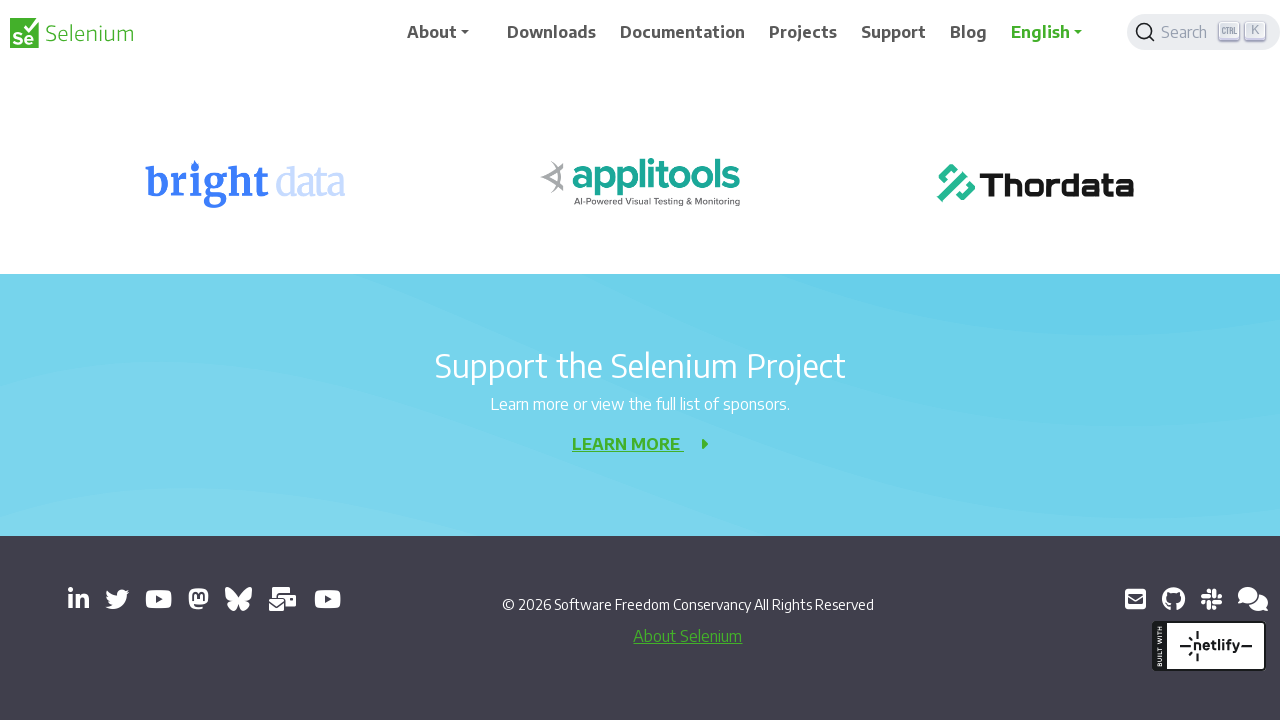

Waited 1 second after scrolling down (iteration 3/9)
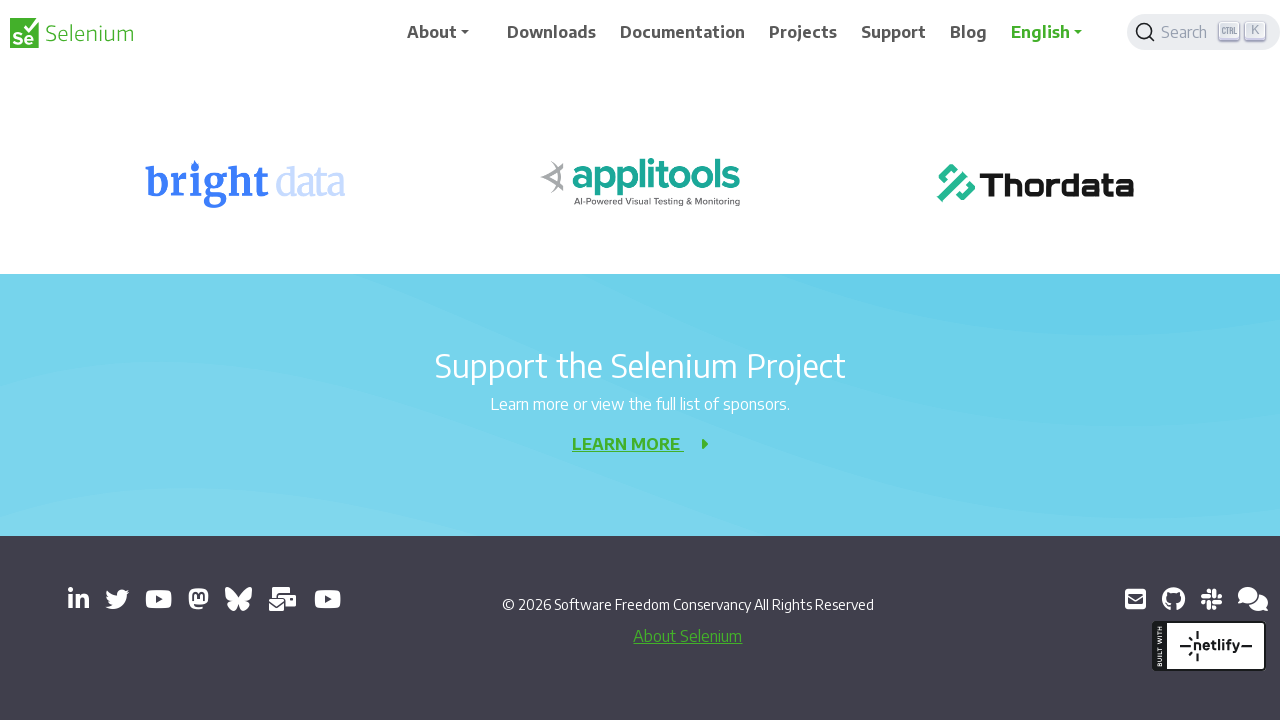

Scrolled down by 1000 pixels (iteration 4/9)
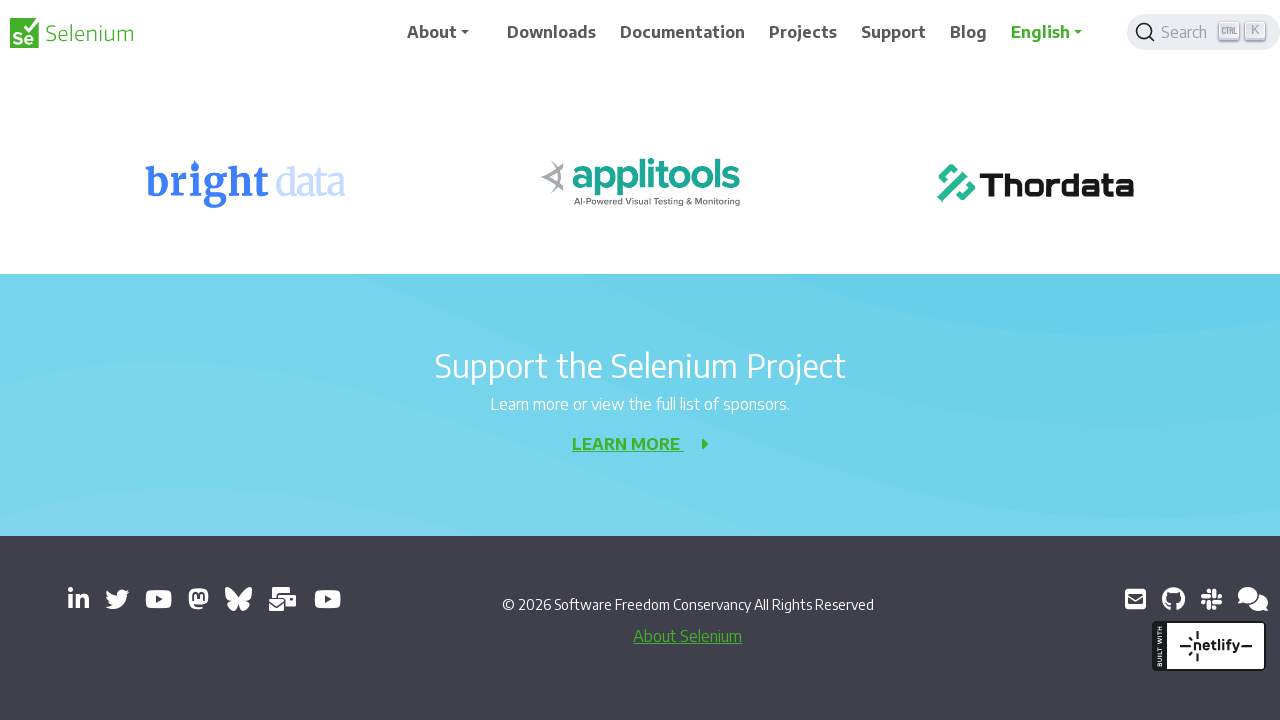

Waited 1 second after scrolling down (iteration 4/9)
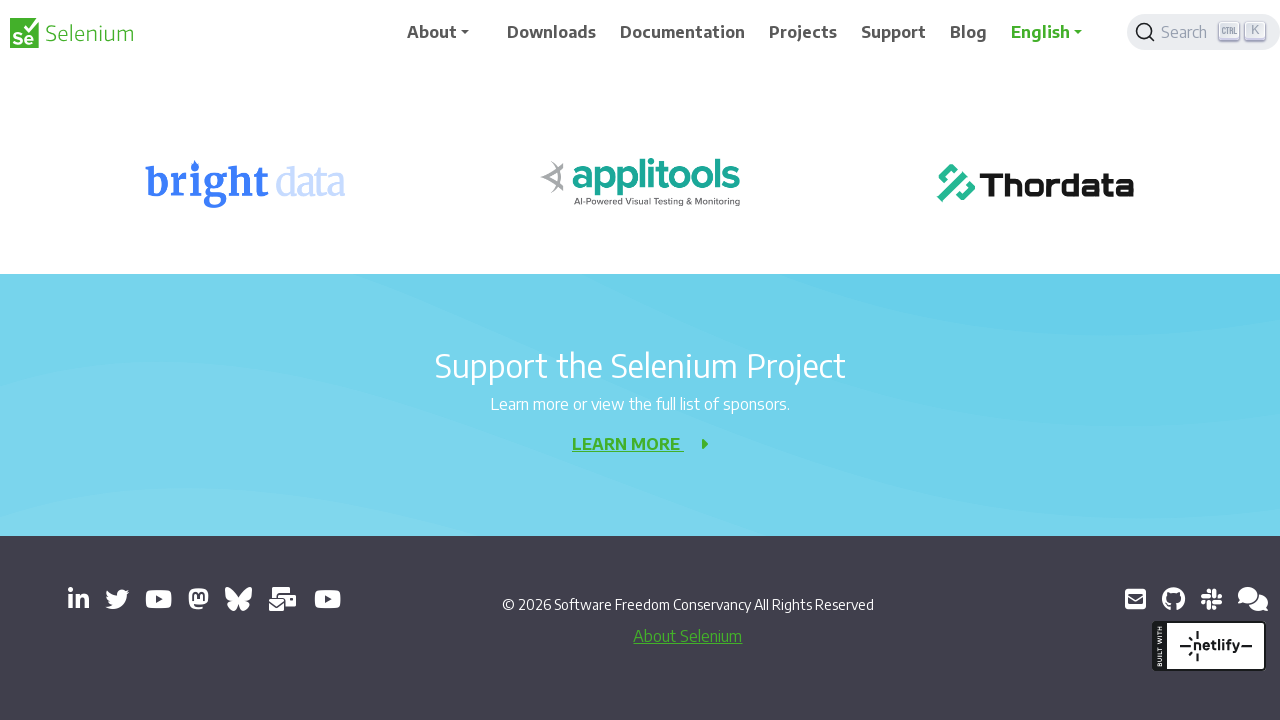

Scrolled down by 1000 pixels (iteration 5/9)
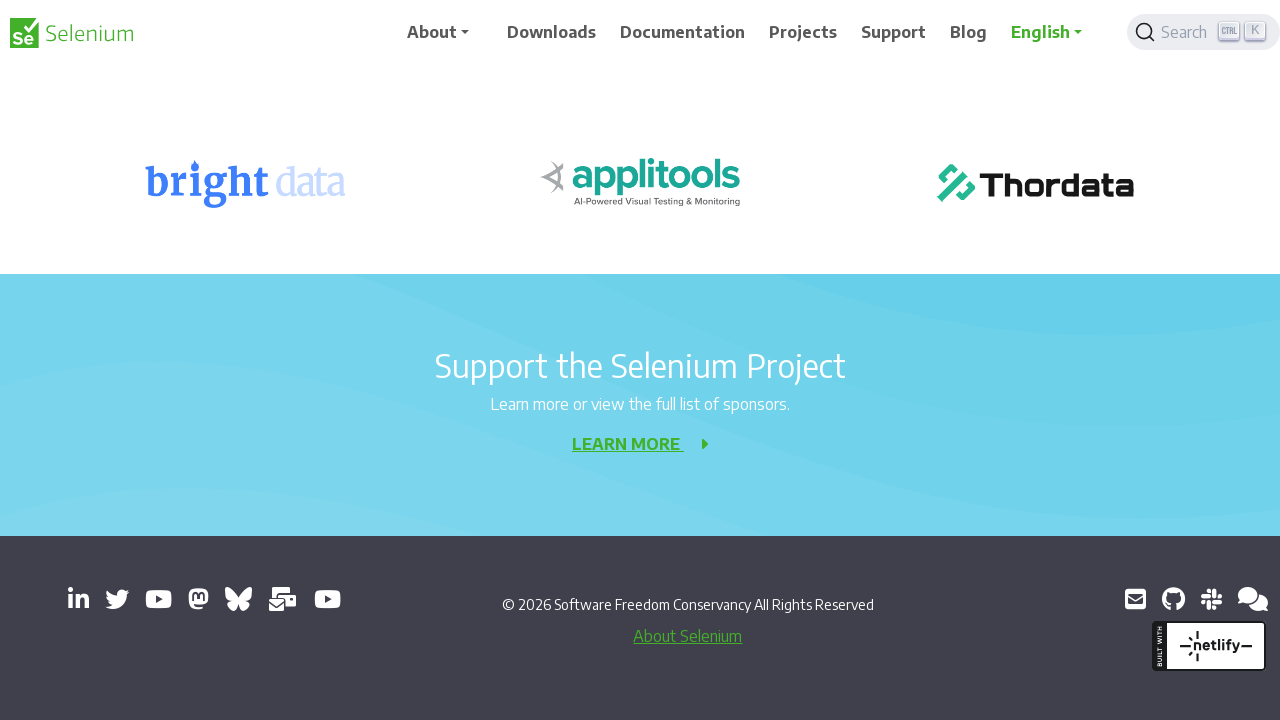

Waited 1 second after scrolling down (iteration 5/9)
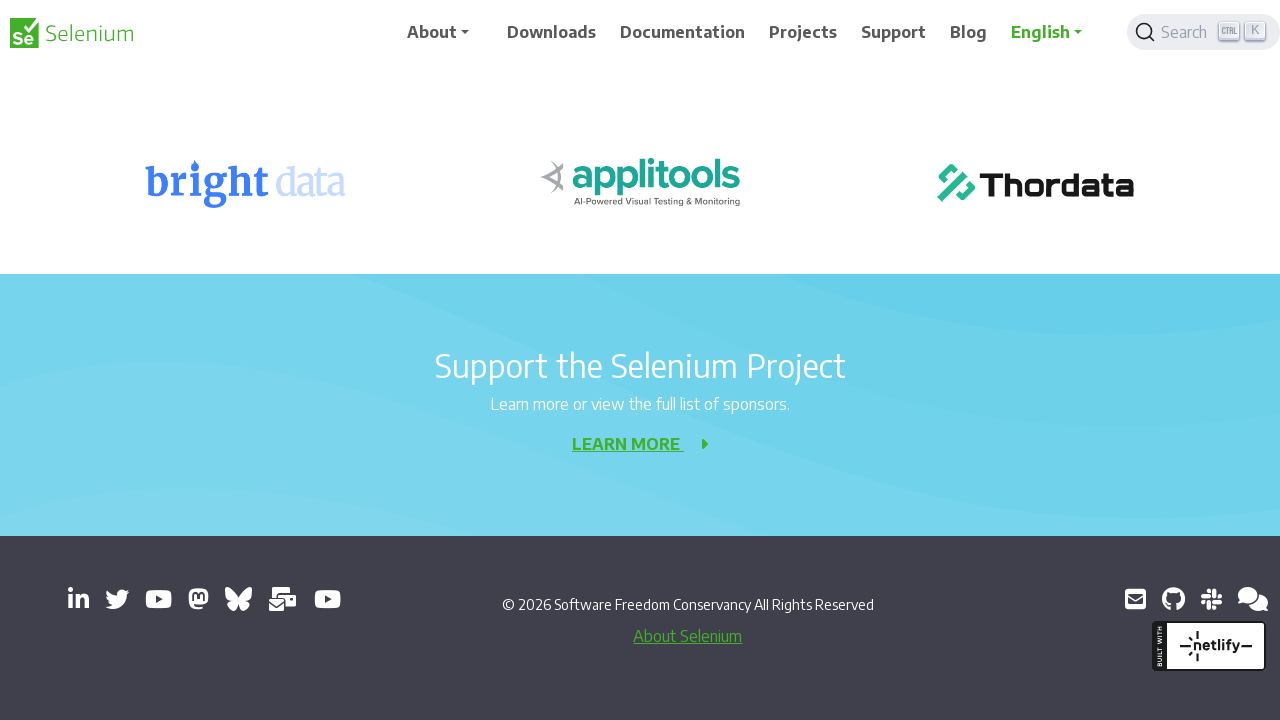

Scrolled down by 1000 pixels (iteration 6/9)
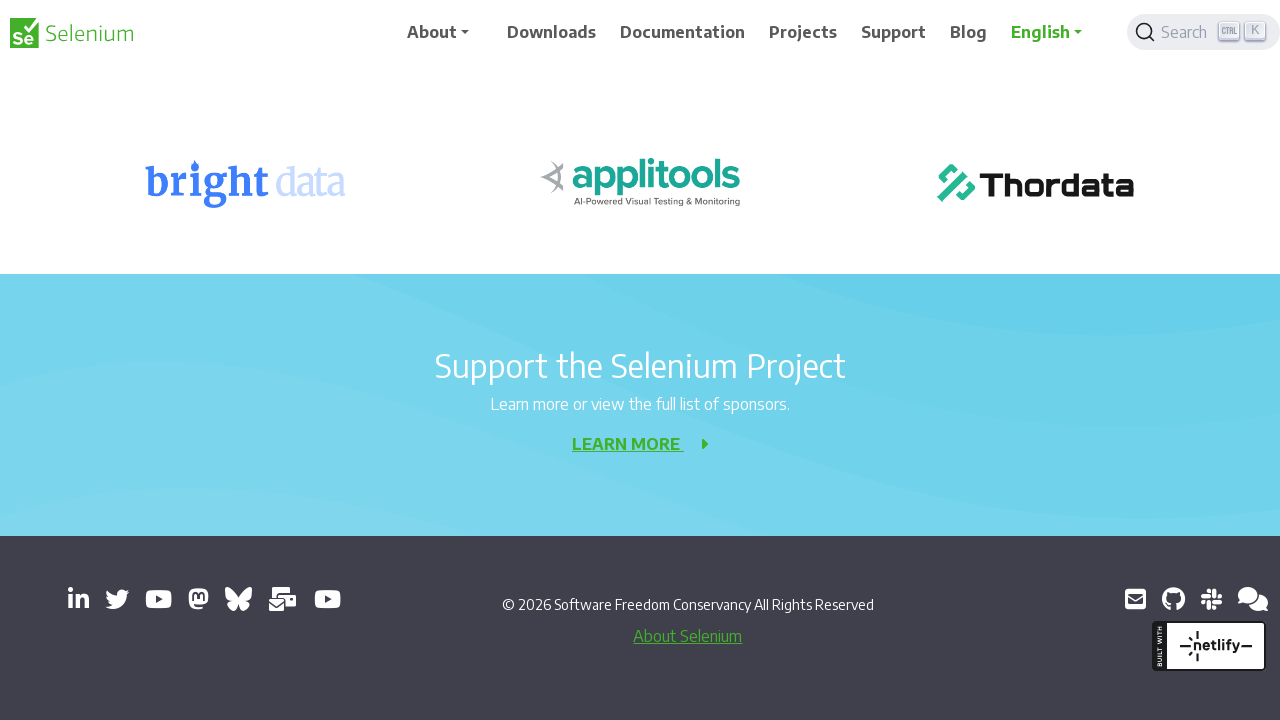

Waited 1 second after scrolling down (iteration 6/9)
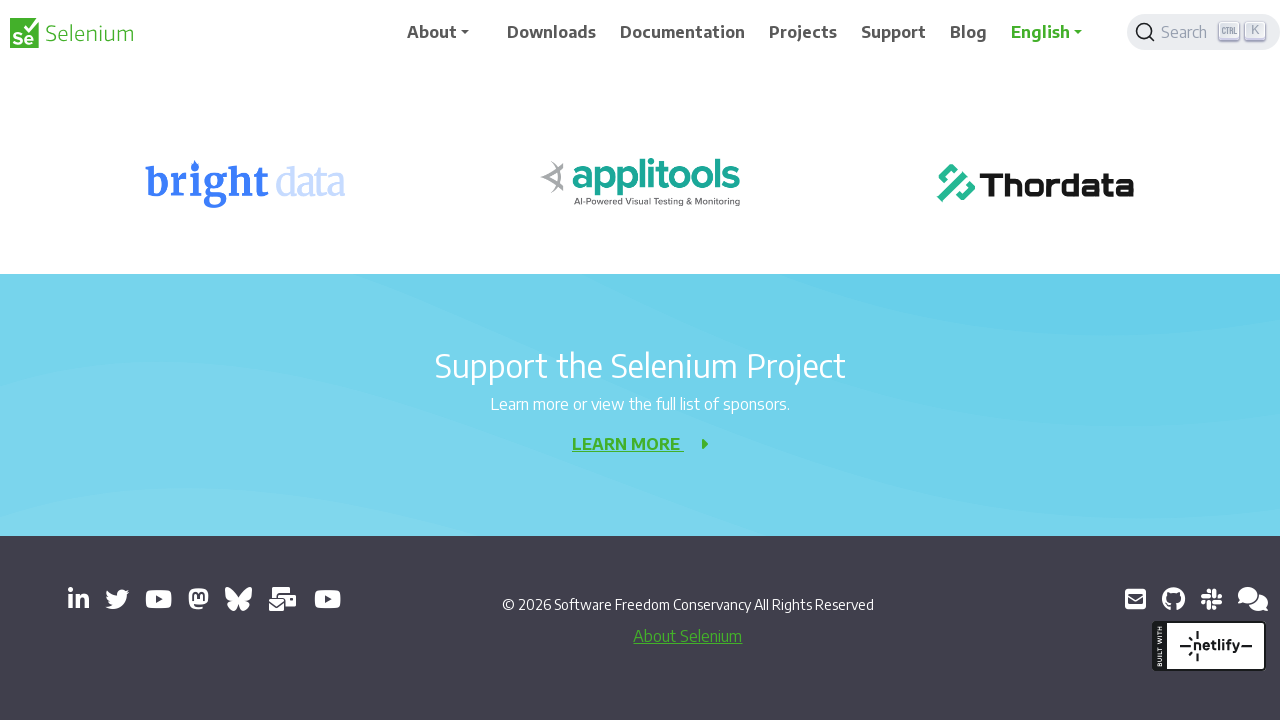

Scrolled down by 1000 pixels (iteration 7/9)
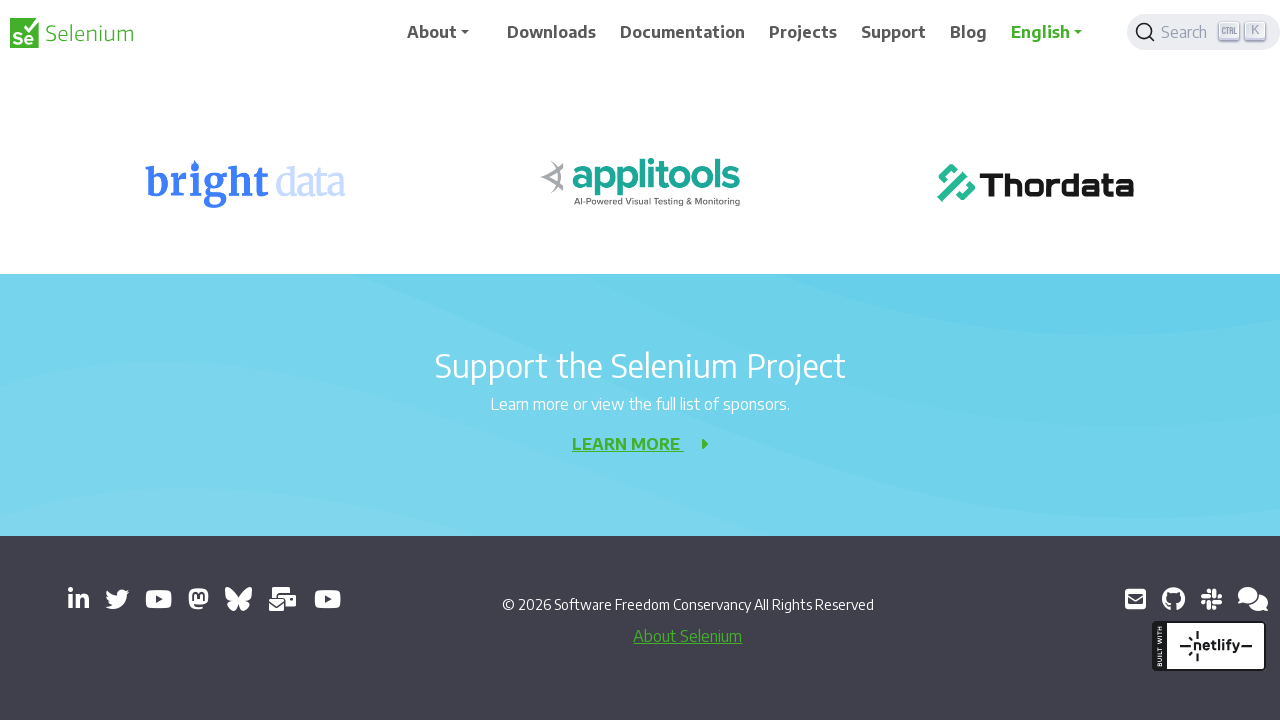

Waited 1 second after scrolling down (iteration 7/9)
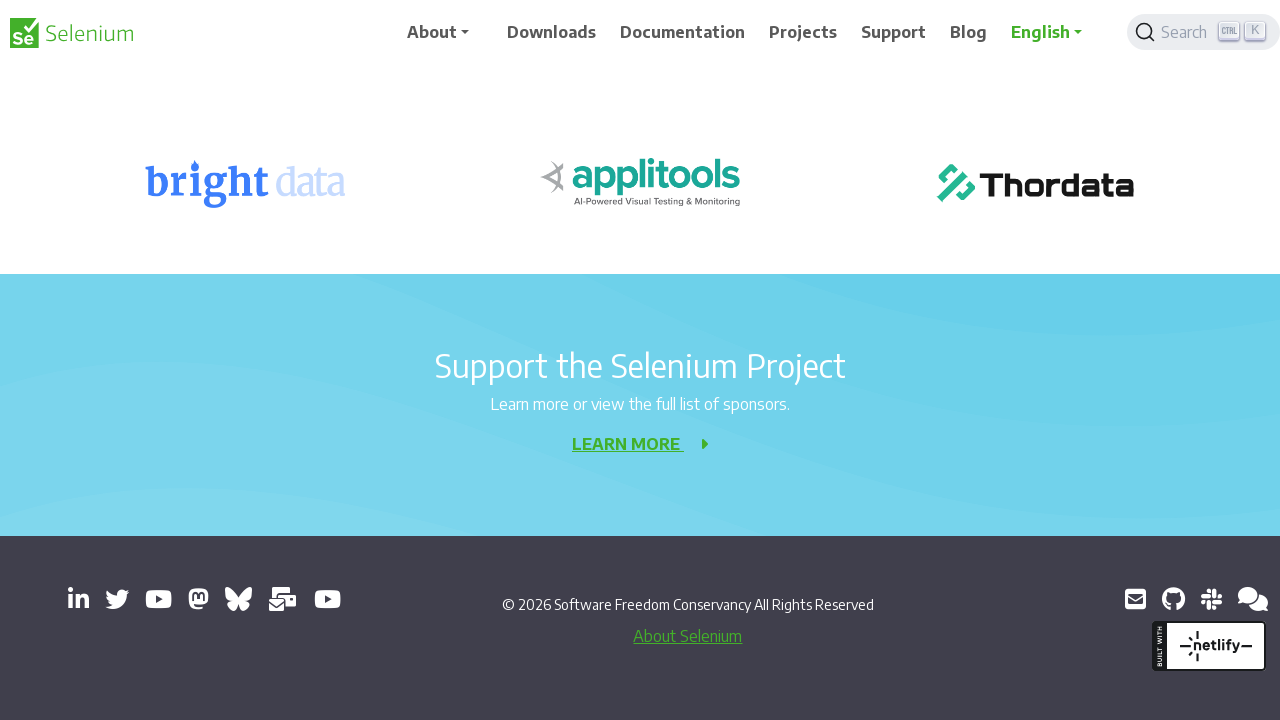

Scrolled down by 1000 pixels (iteration 8/9)
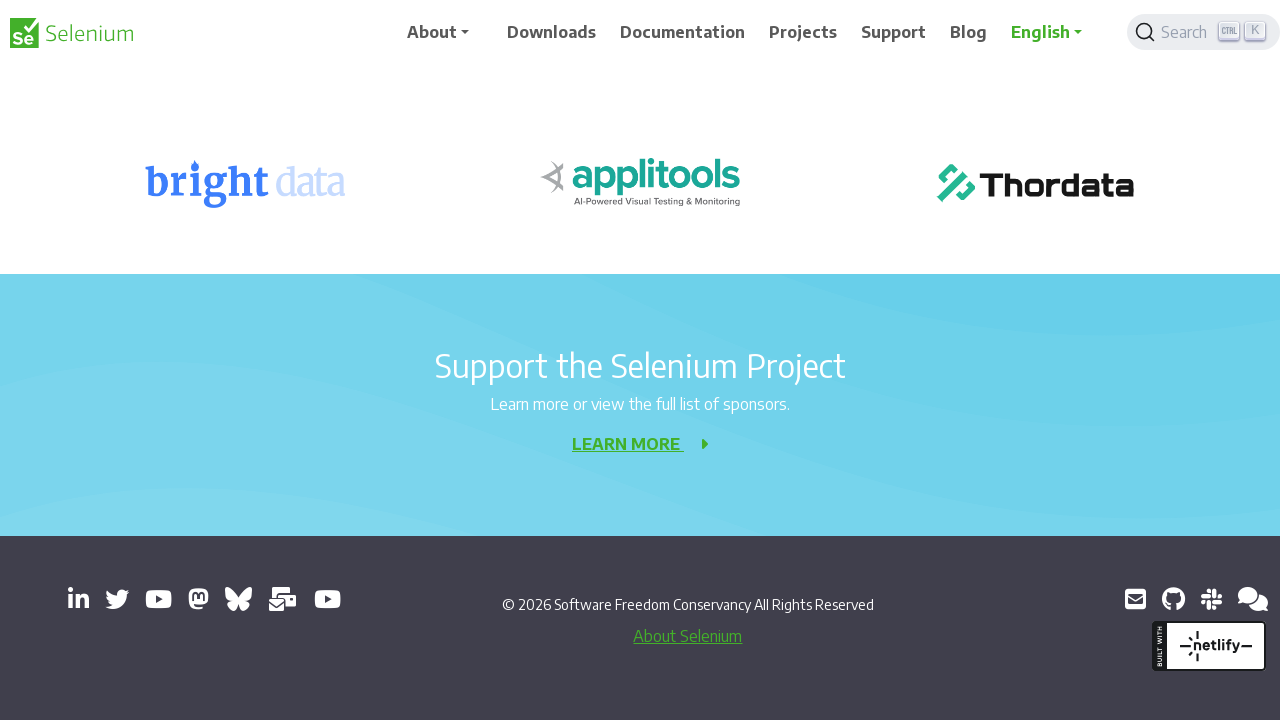

Waited 1 second after scrolling down (iteration 8/9)
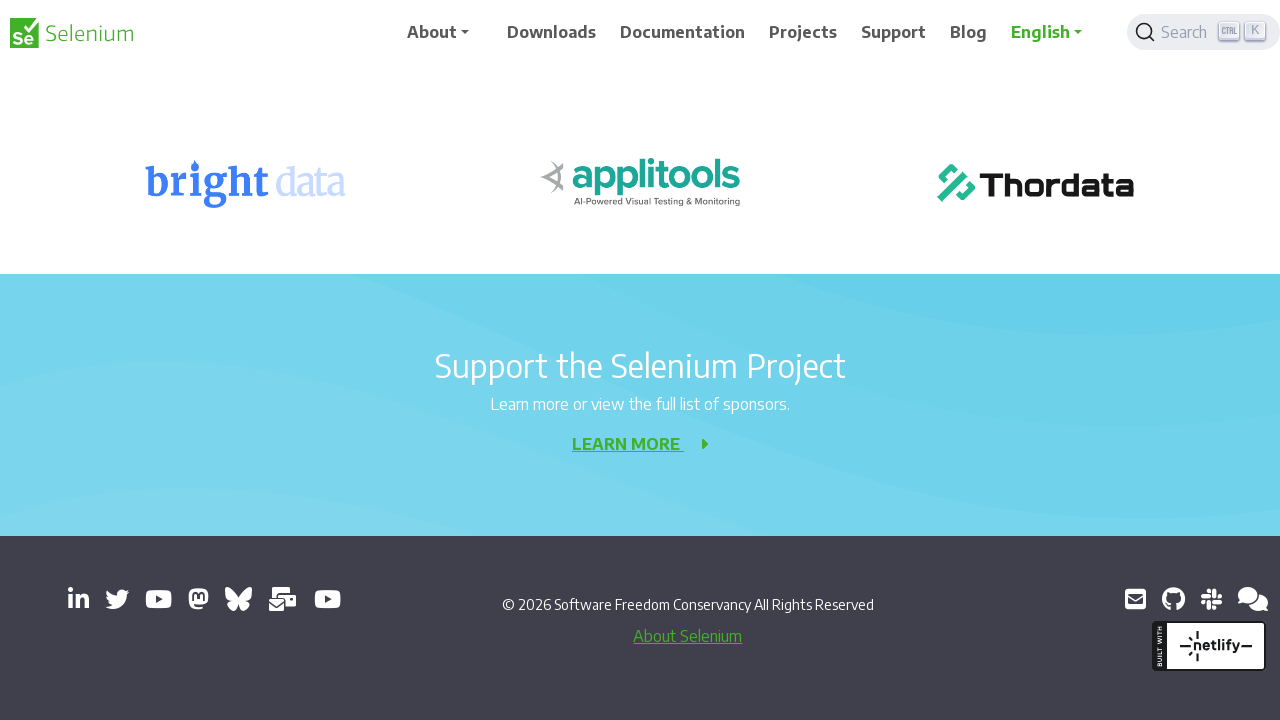

Scrolled down by 1000 pixels (iteration 9/9)
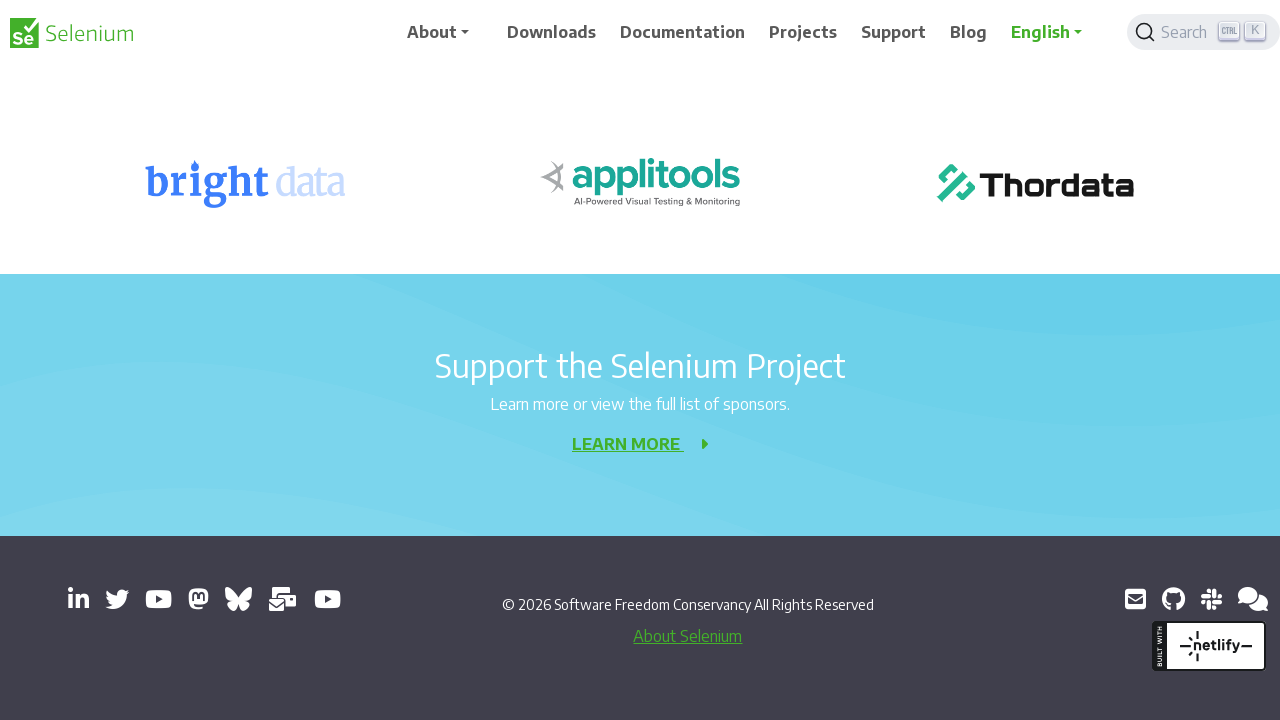

Waited 1 second after scrolling down (iteration 9/9)
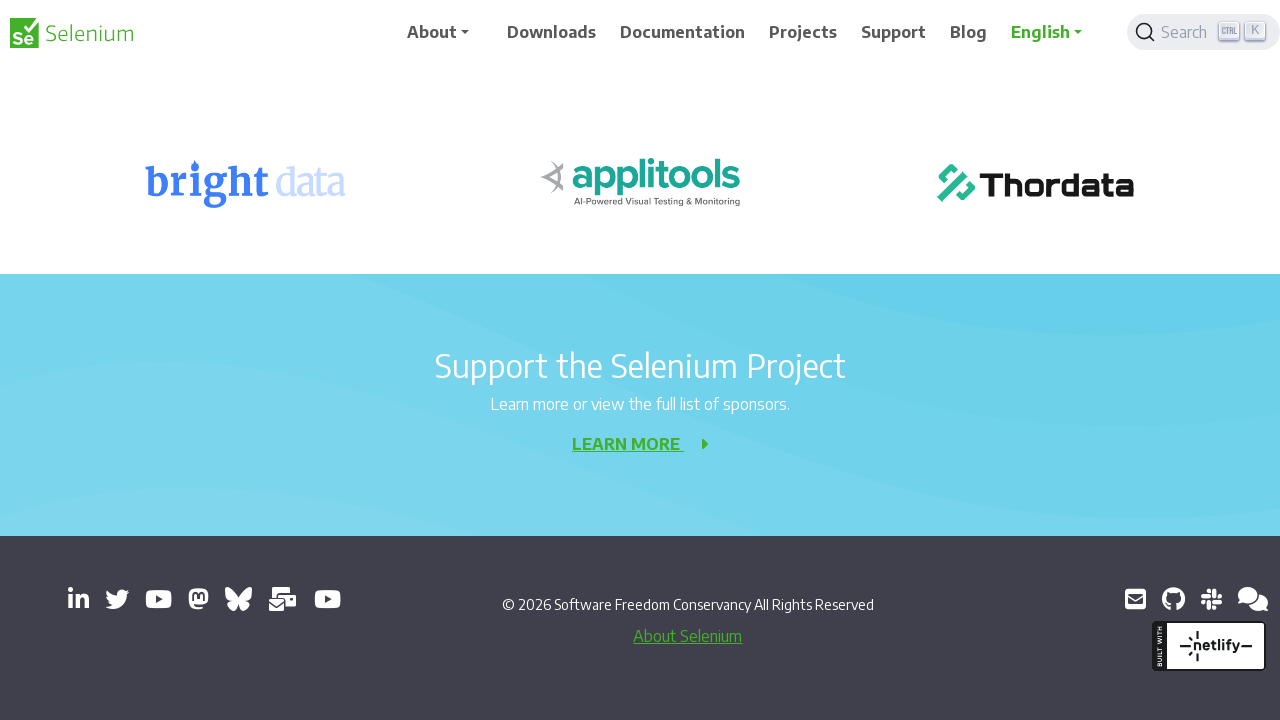

Scrolled up by 1000 pixels (iteration 1/9)
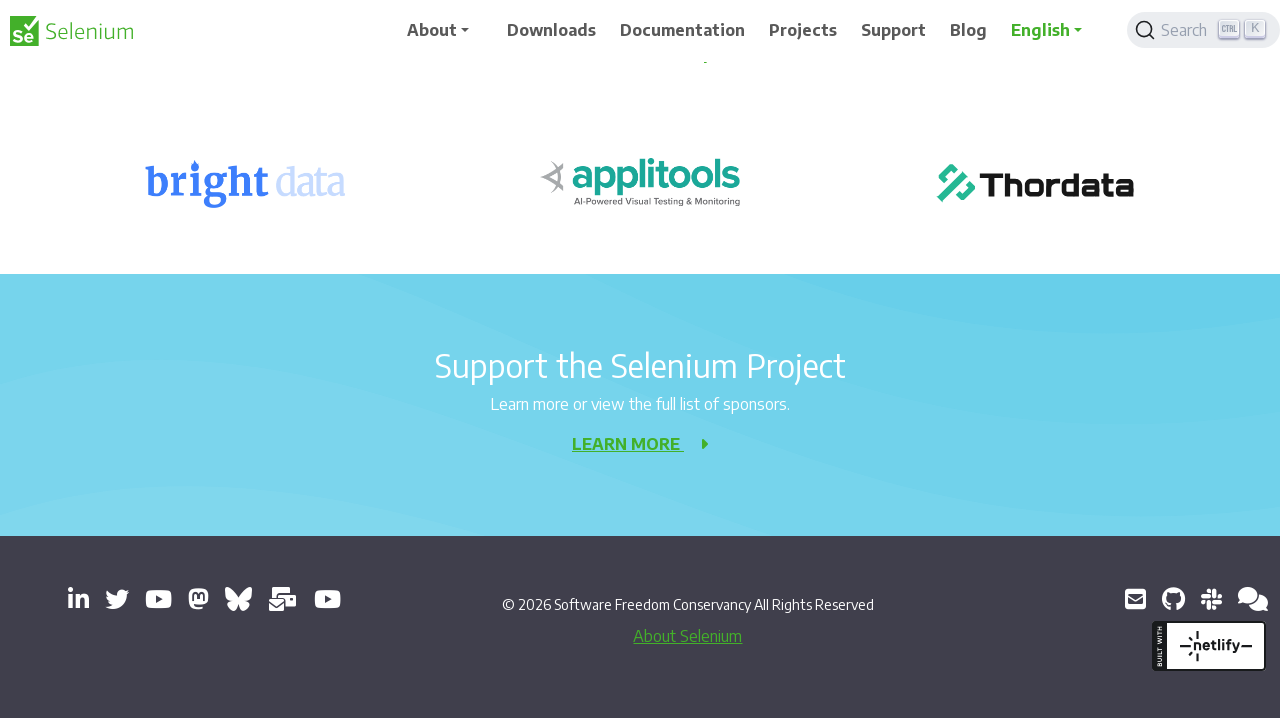

Waited 1 second after scrolling up (iteration 1/9)
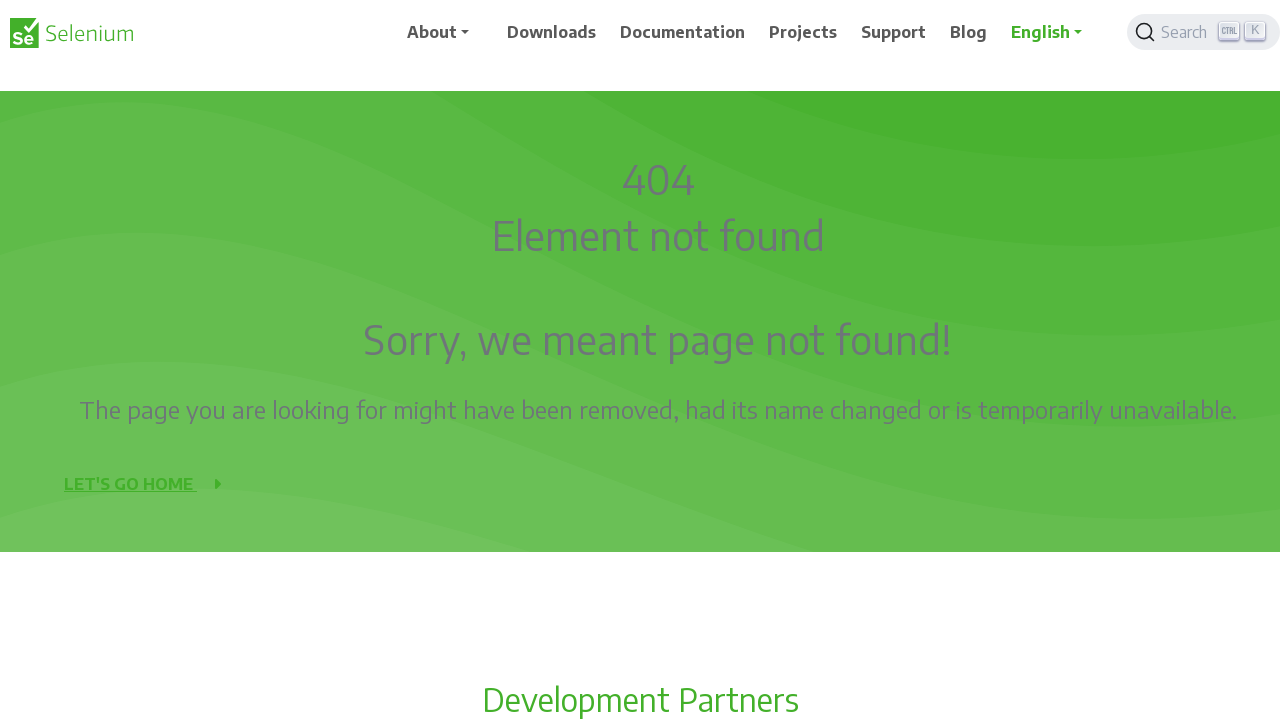

Scrolled up by 1000 pixels (iteration 2/9)
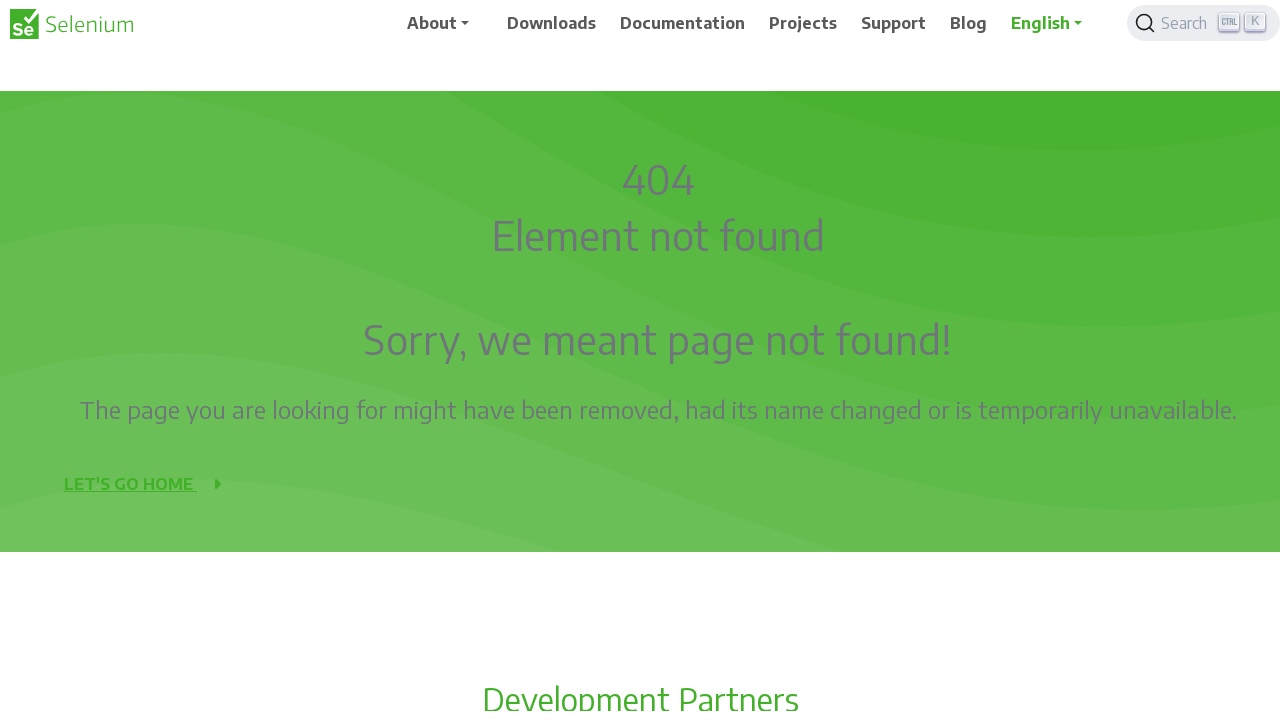

Waited 1 second after scrolling up (iteration 2/9)
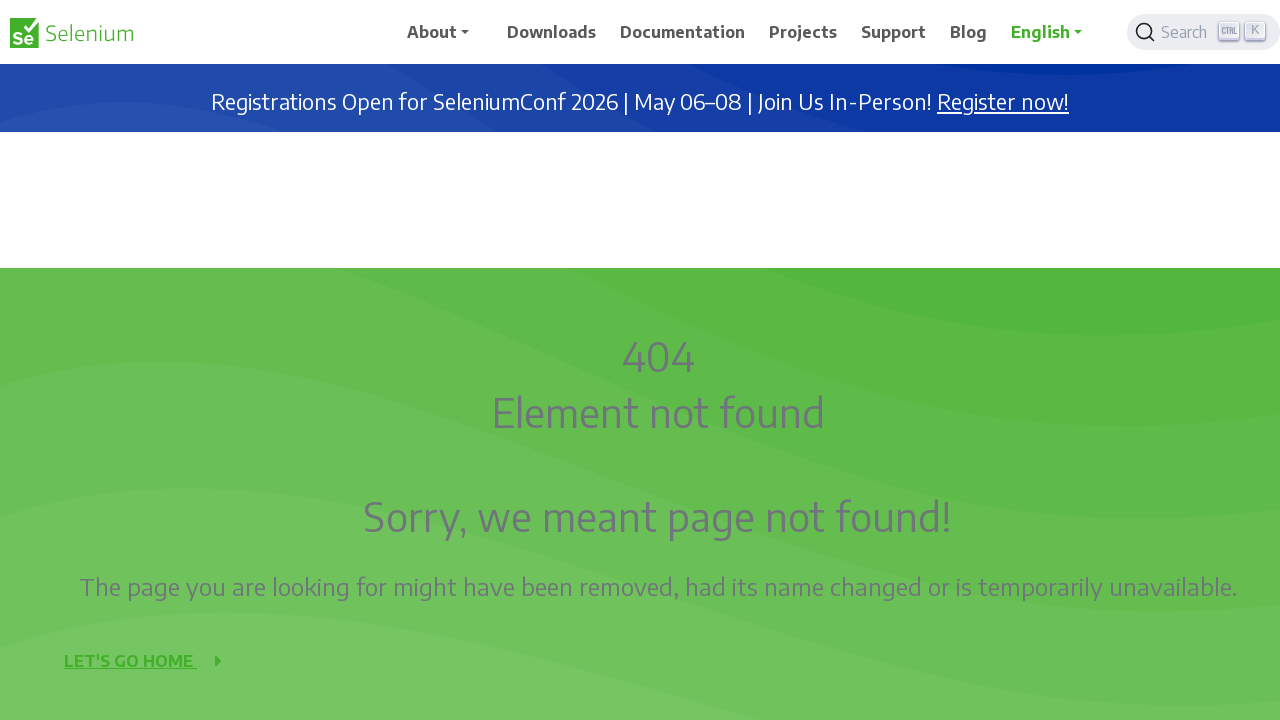

Scrolled up by 1000 pixels (iteration 3/9)
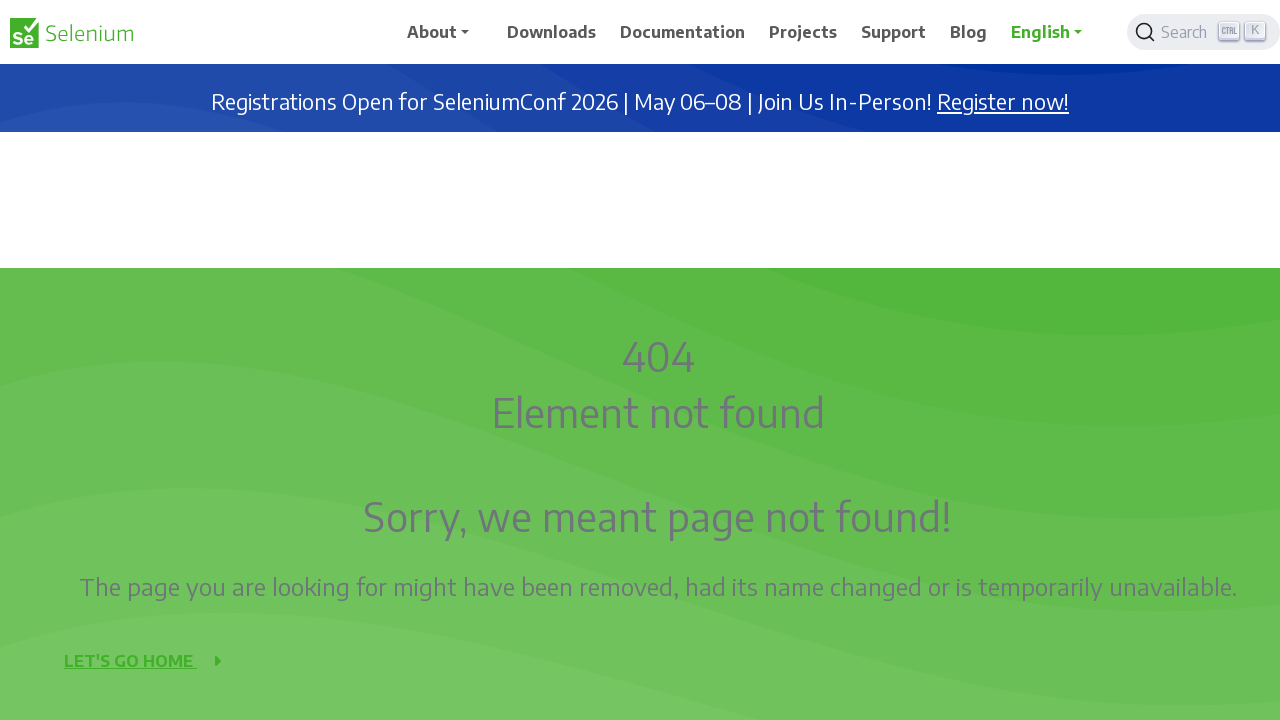

Waited 1 second after scrolling up (iteration 3/9)
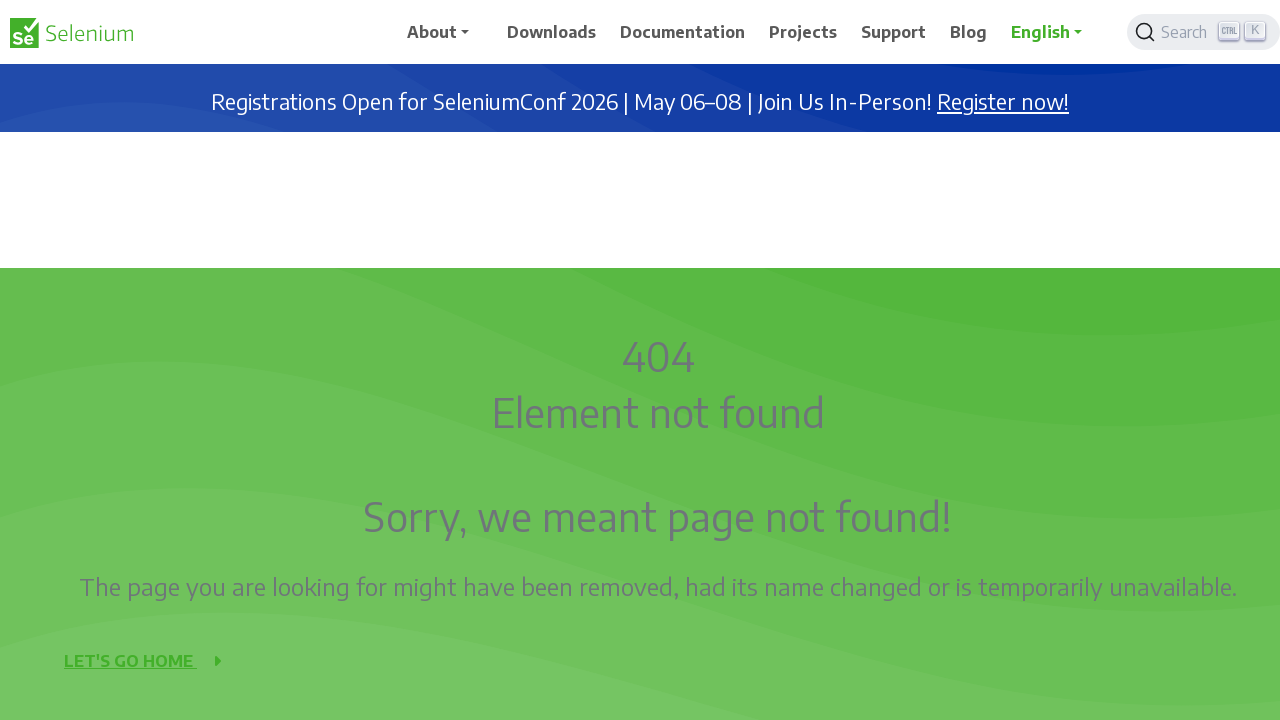

Scrolled up by 1000 pixels (iteration 4/9)
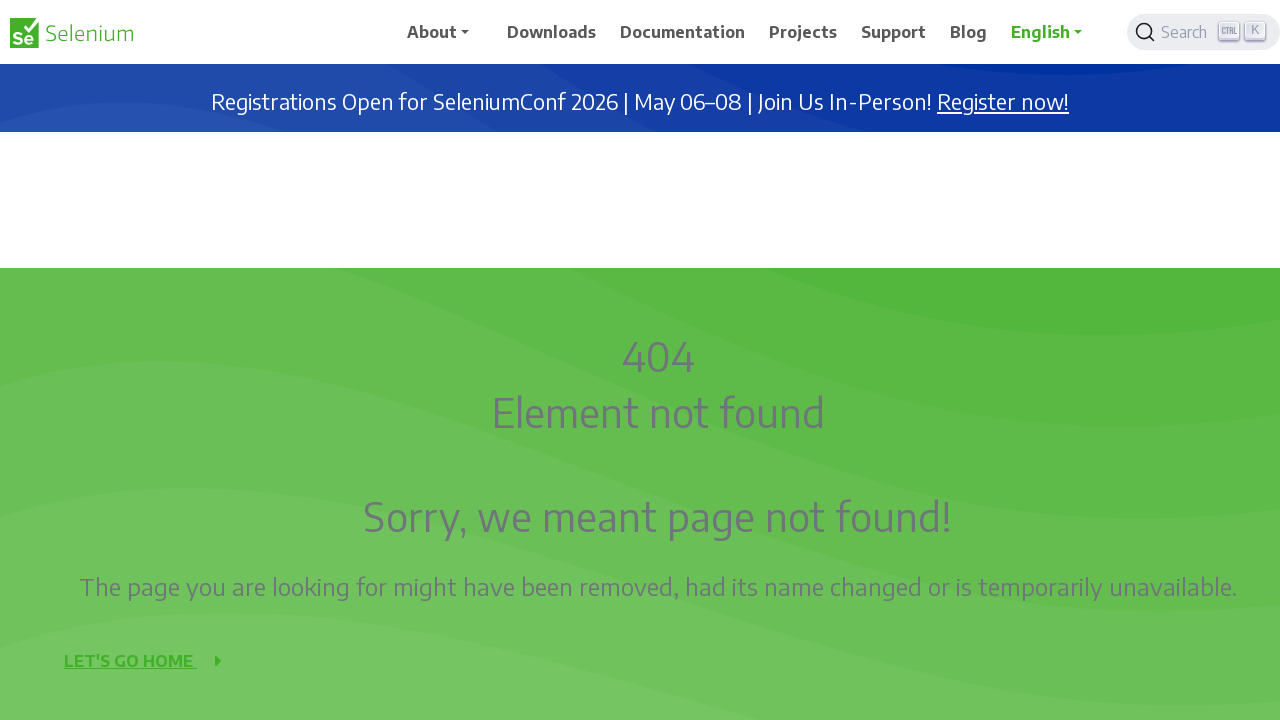

Waited 1 second after scrolling up (iteration 4/9)
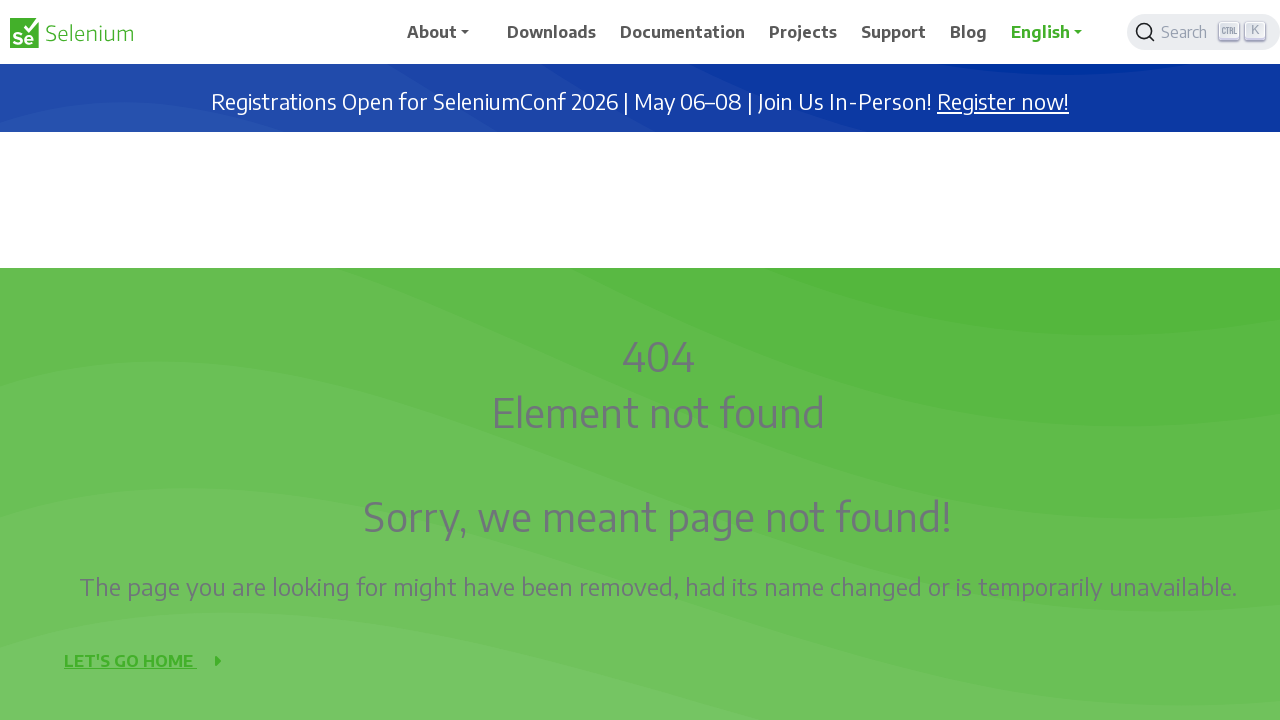

Scrolled up by 1000 pixels (iteration 5/9)
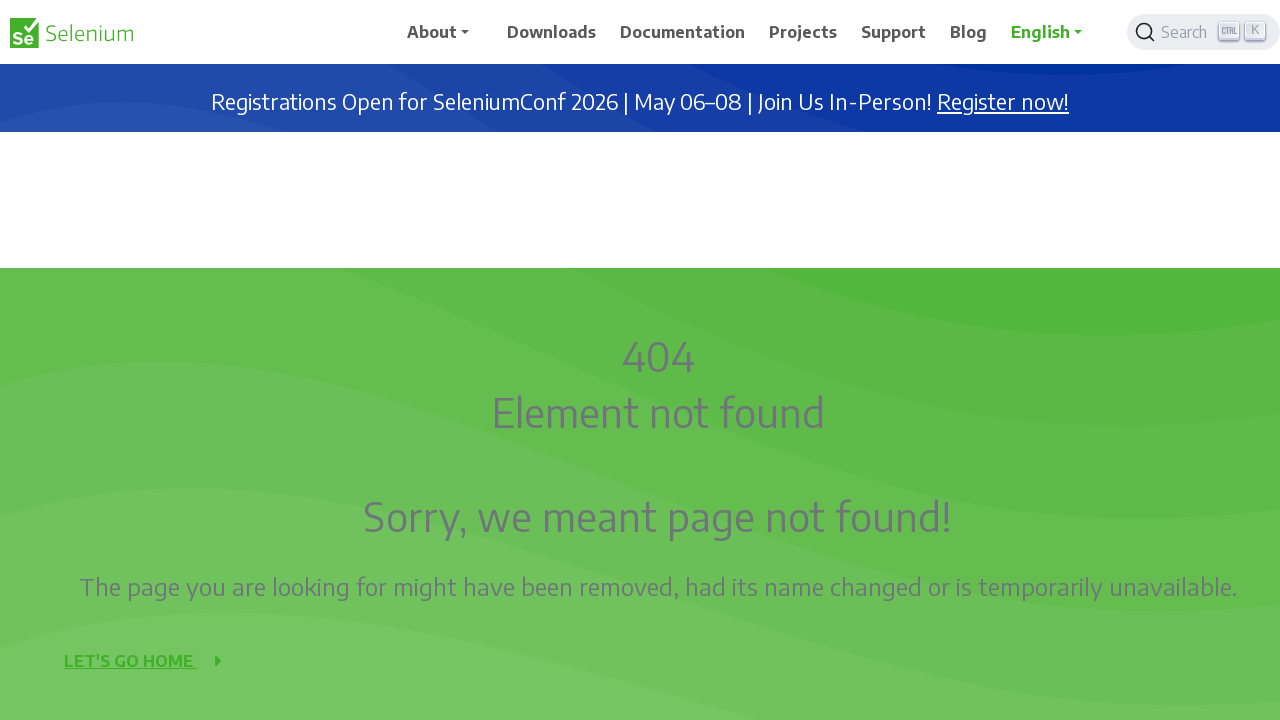

Waited 1 second after scrolling up (iteration 5/9)
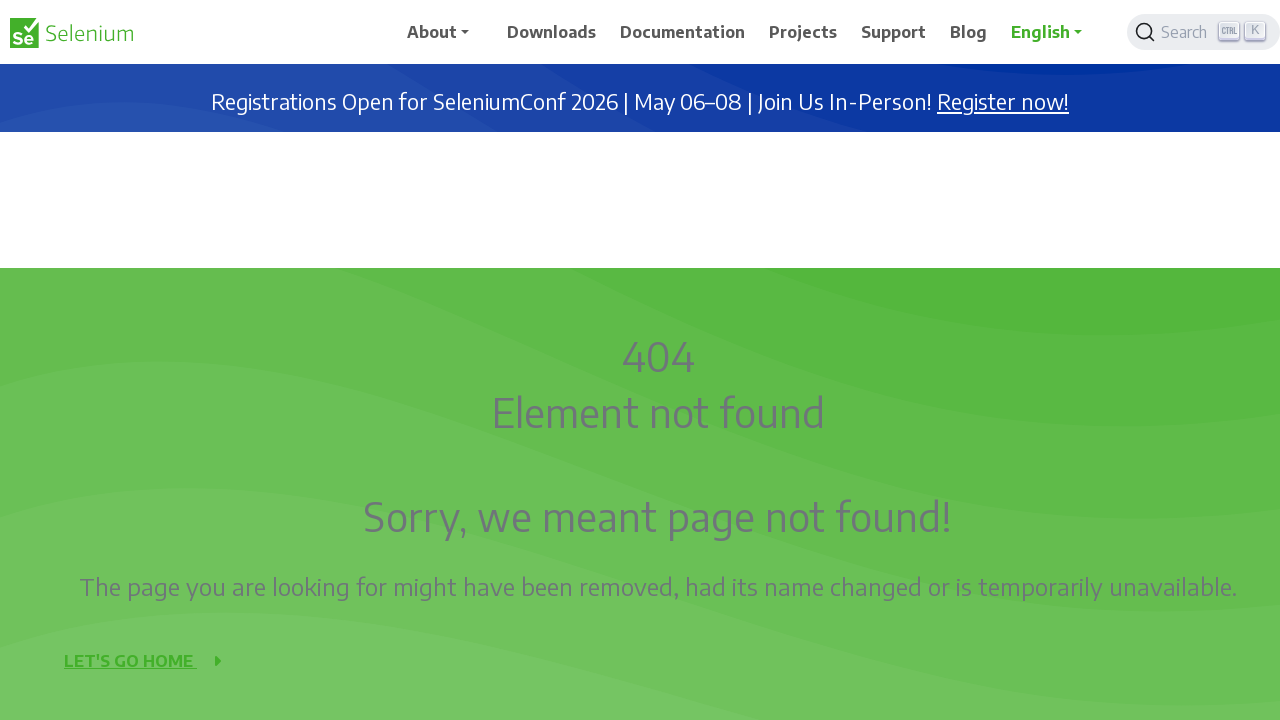

Scrolled up by 1000 pixels (iteration 6/9)
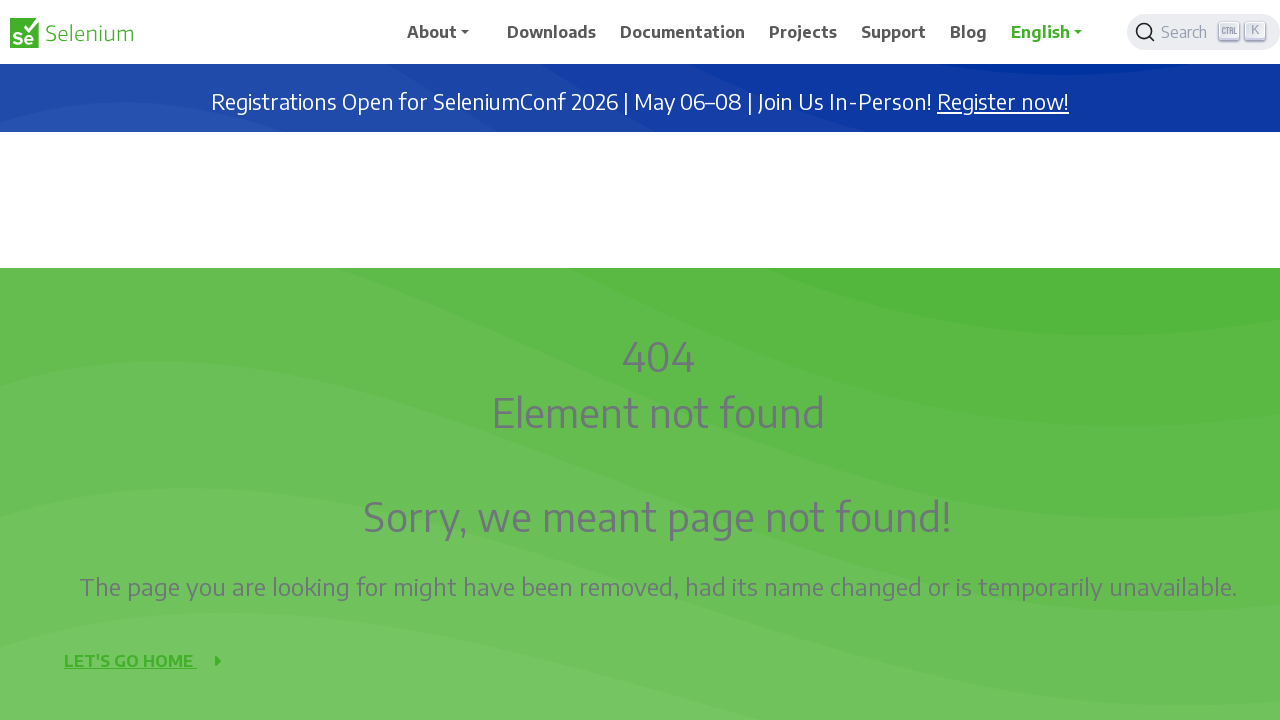

Waited 1 second after scrolling up (iteration 6/9)
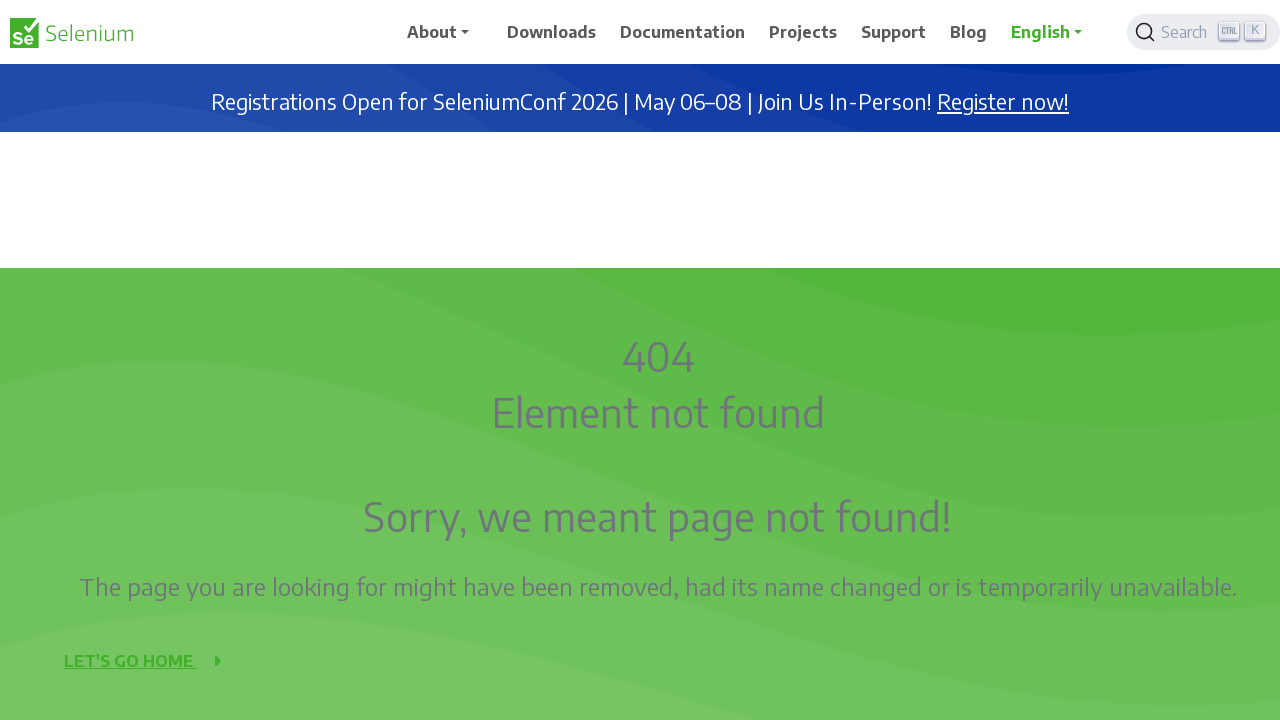

Scrolled up by 1000 pixels (iteration 7/9)
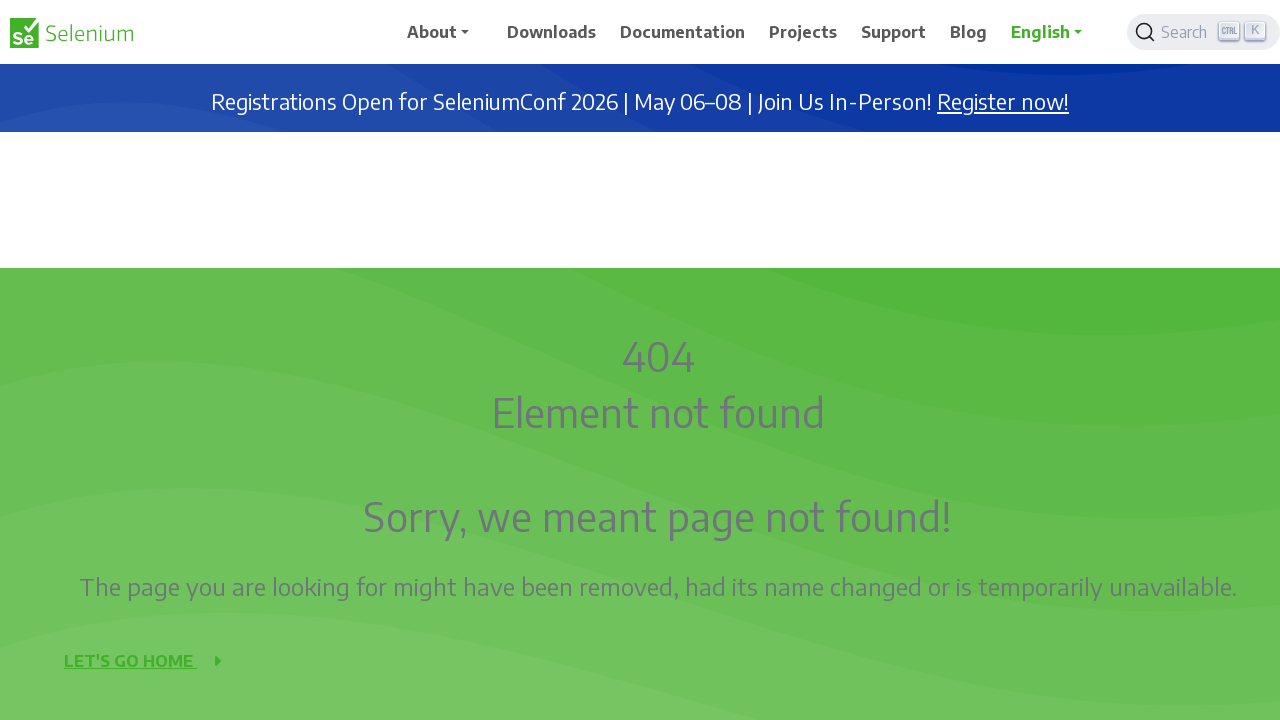

Waited 1 second after scrolling up (iteration 7/9)
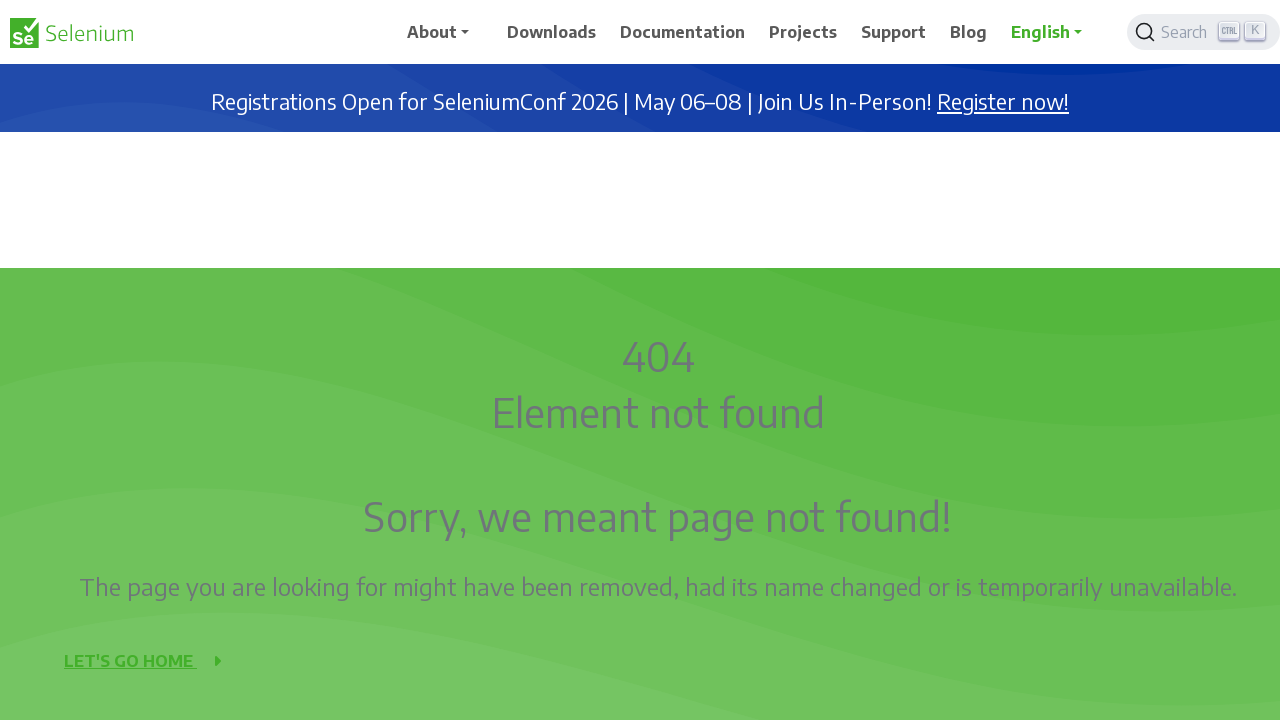

Scrolled up by 1000 pixels (iteration 8/9)
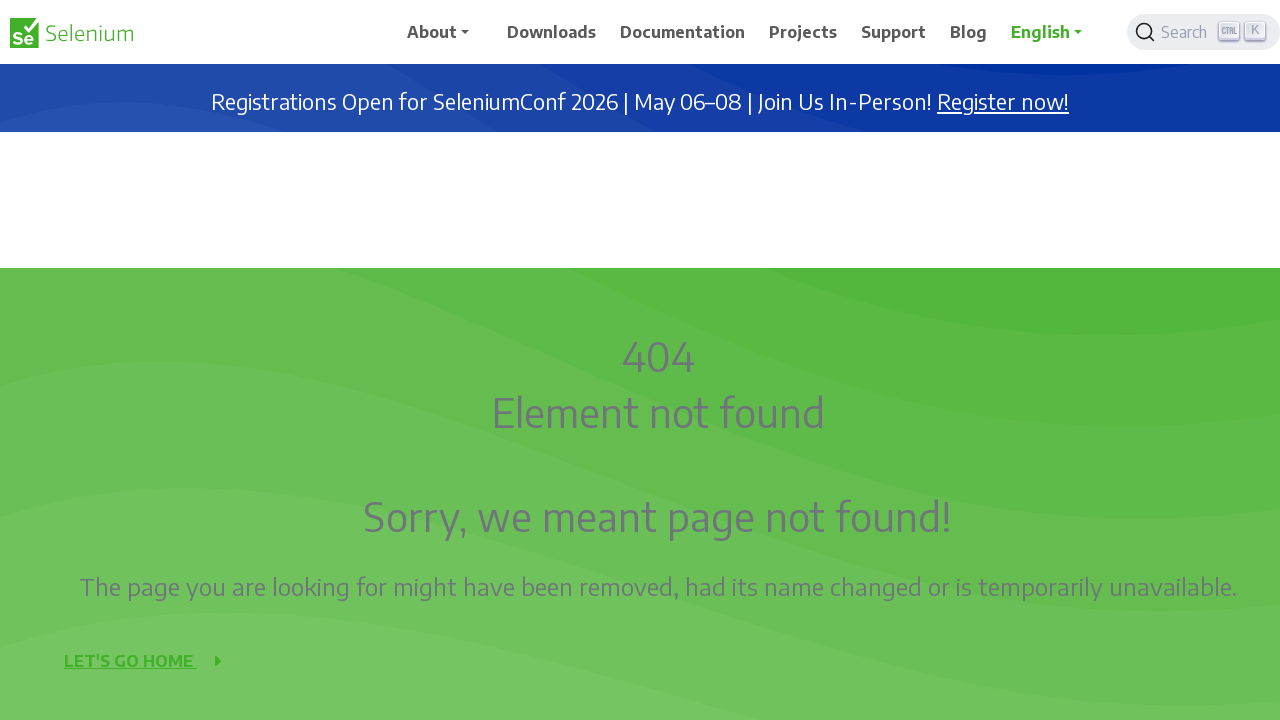

Waited 1 second after scrolling up (iteration 8/9)
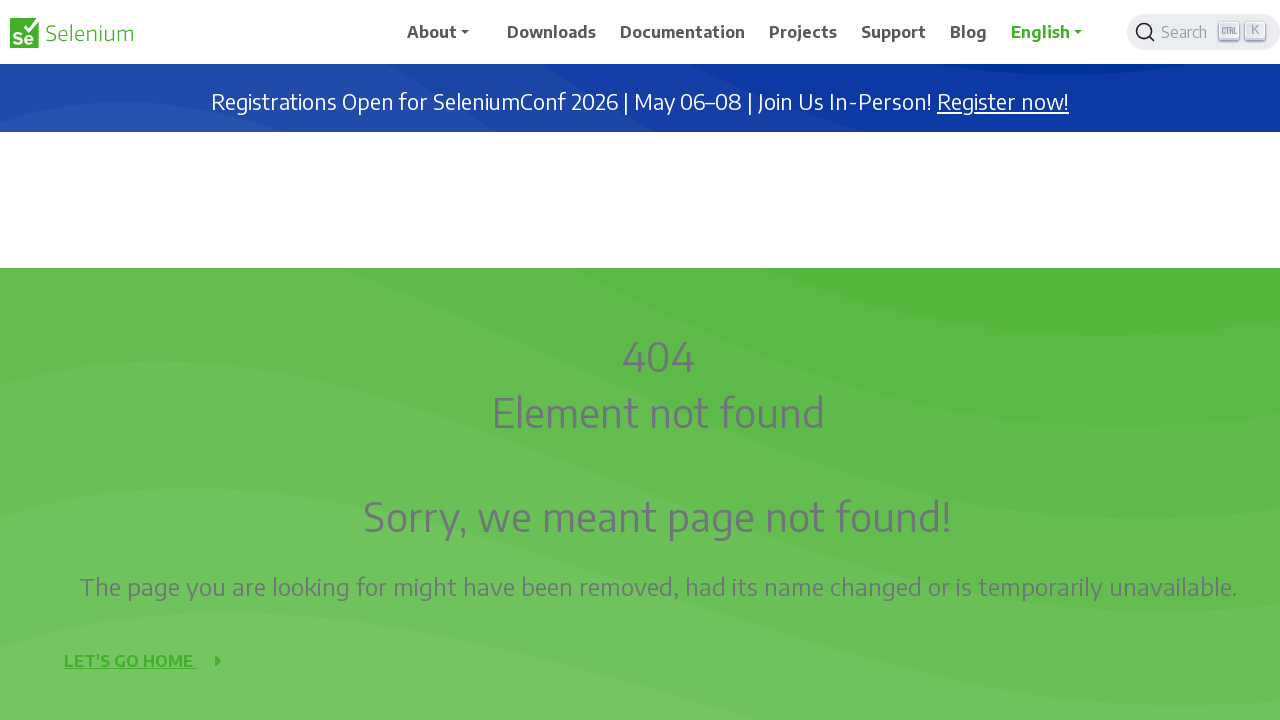

Scrolled up by 1000 pixels (iteration 9/9)
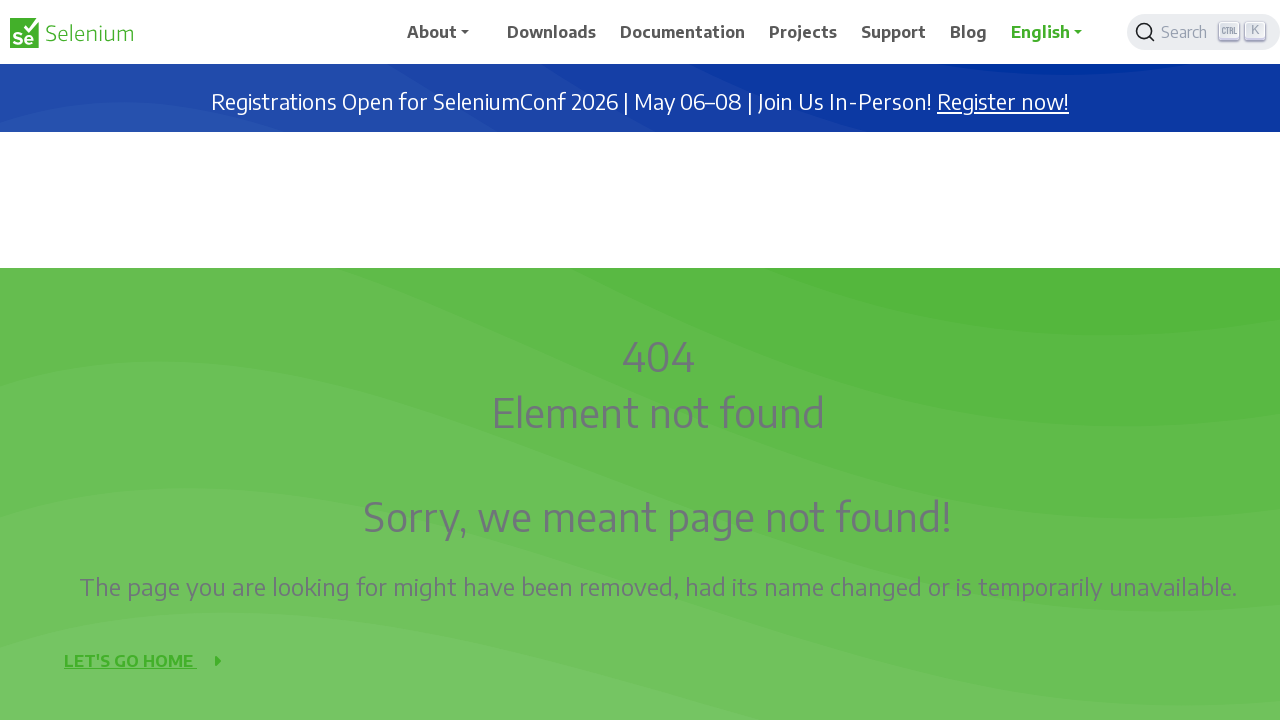

Waited 1 second after scrolling up (iteration 9/9)
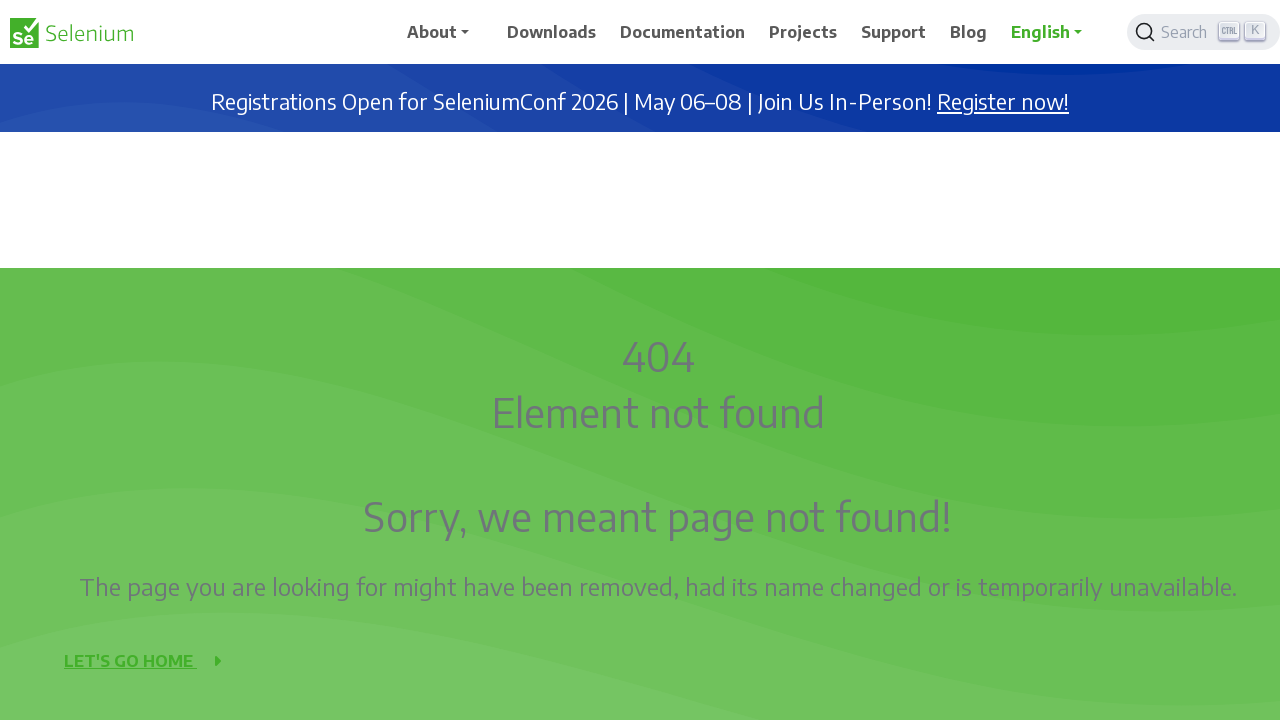

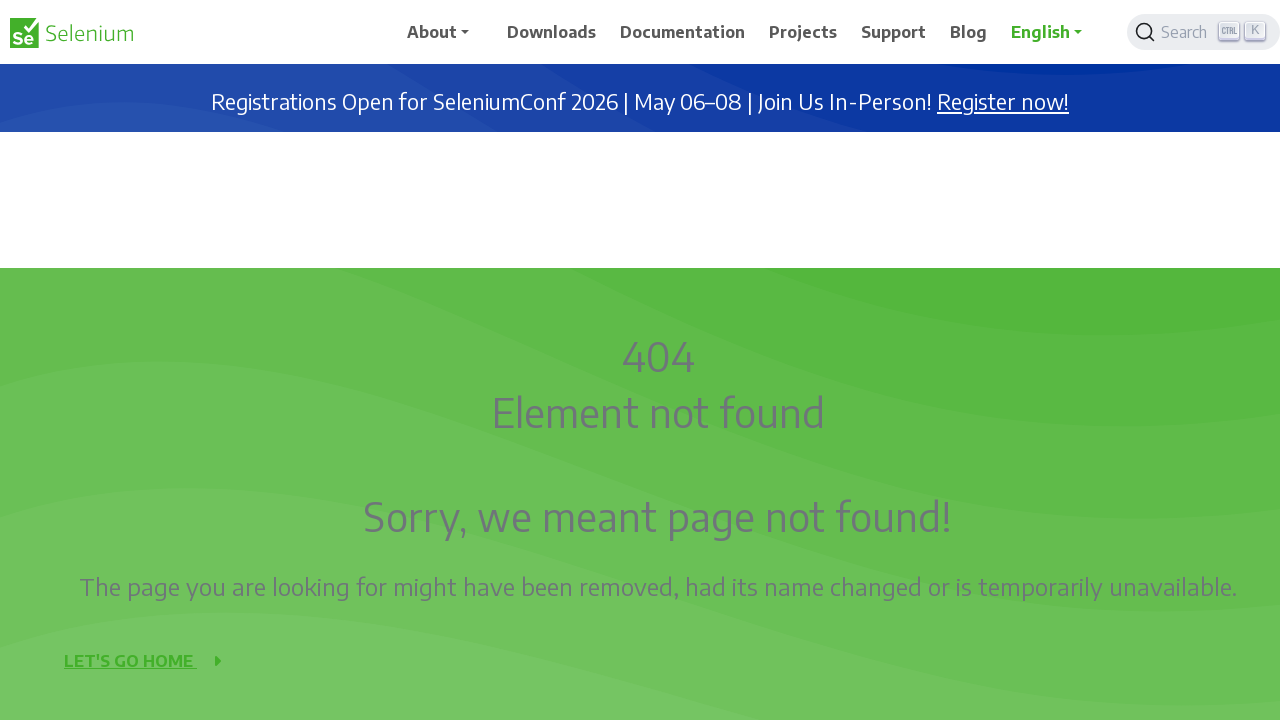